Tests selecting all checkboxes after waiting for specific count and verifying selection

Starting URL: https://automationfc.github.io/multiple-fields/

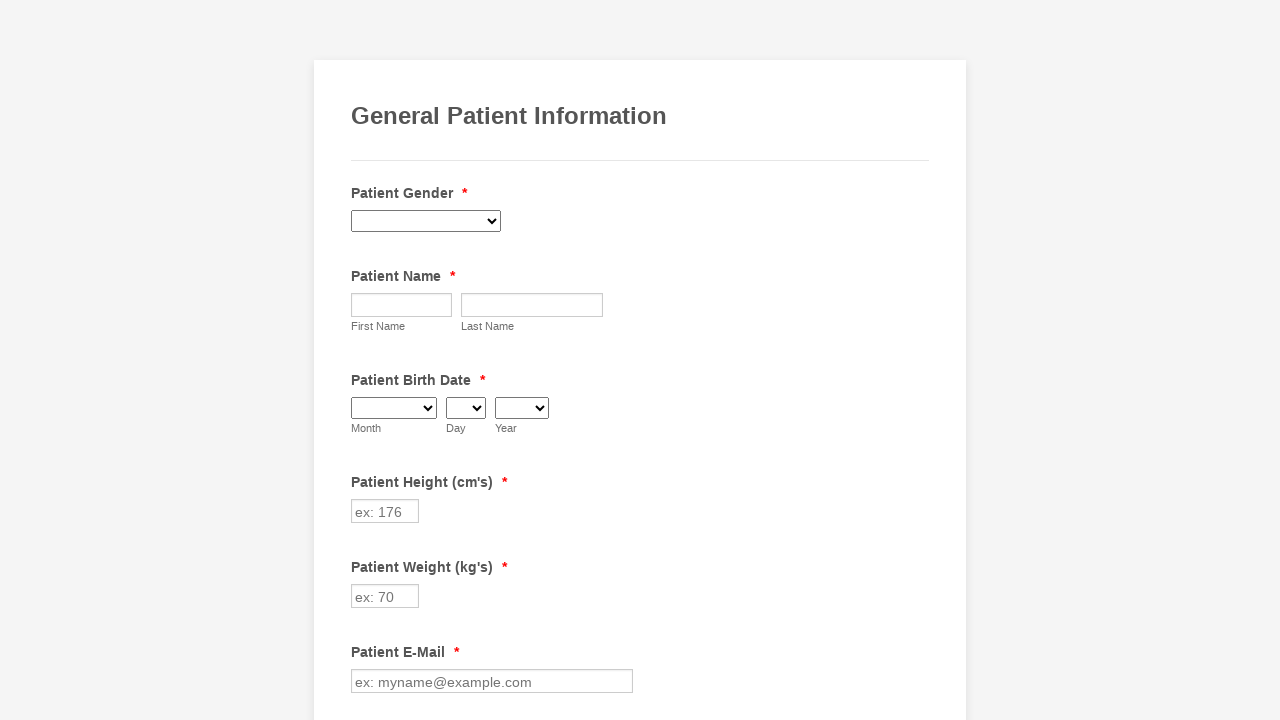

Waited for all checkboxes to load
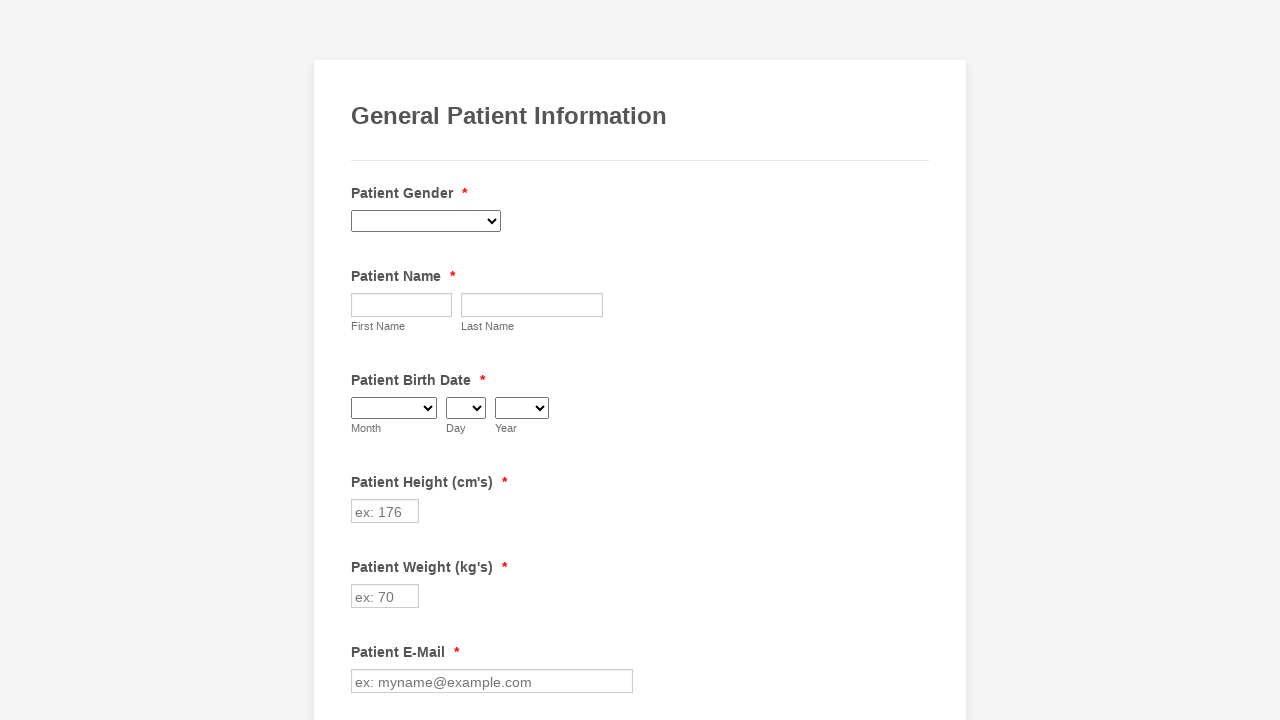

Retrieved all checkbox elements
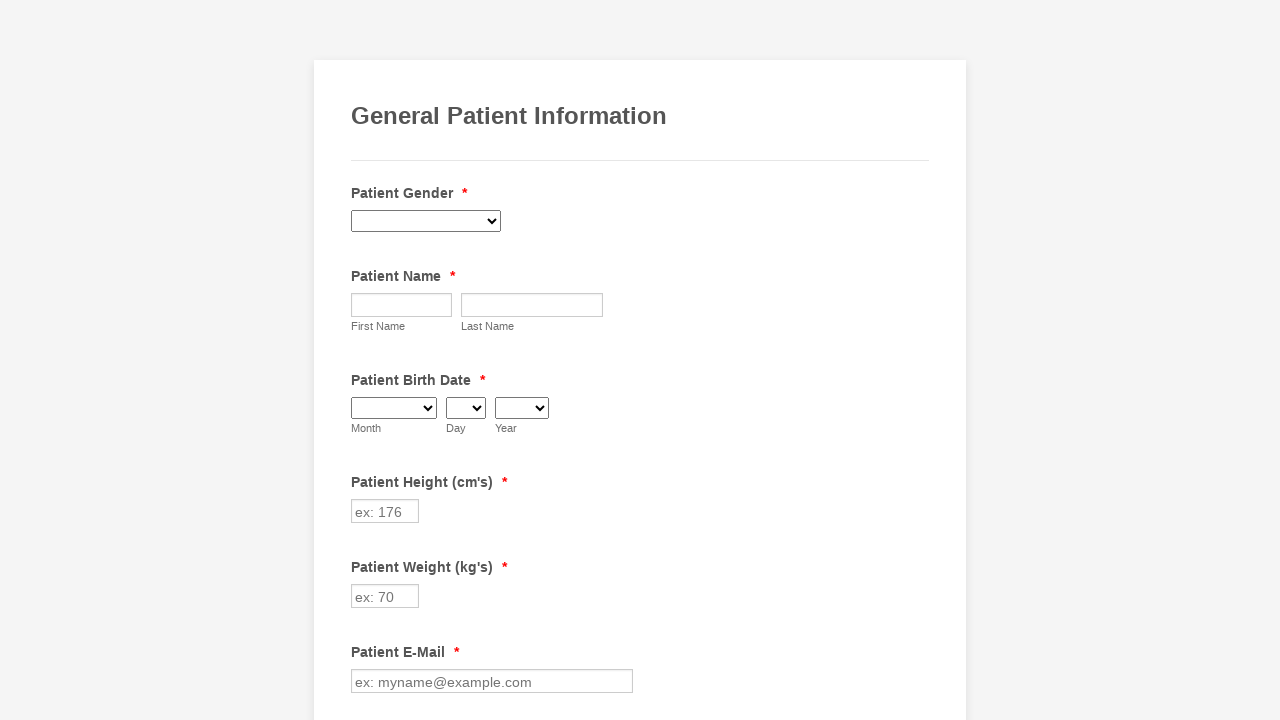

Clicked a checkbox to select it at (362, 360) on input.form-checkbox >> nth=0
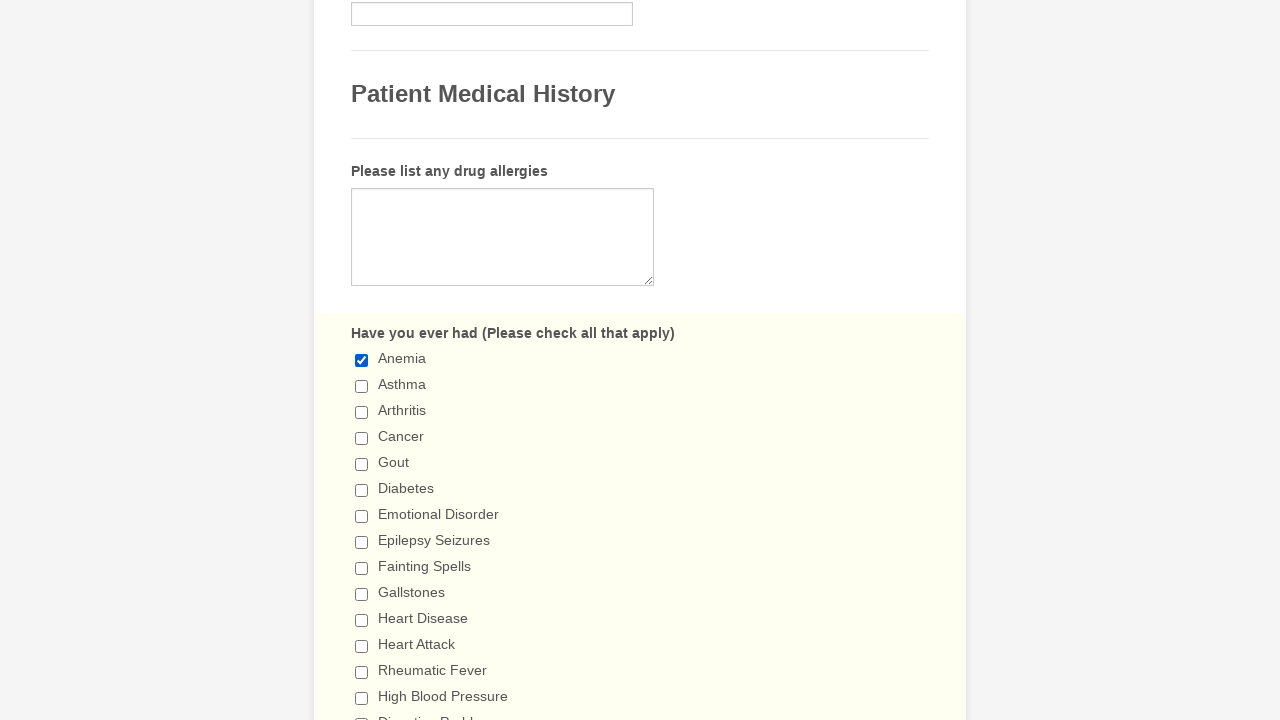

Clicked a checkbox to select it at (362, 386) on input.form-checkbox >> nth=1
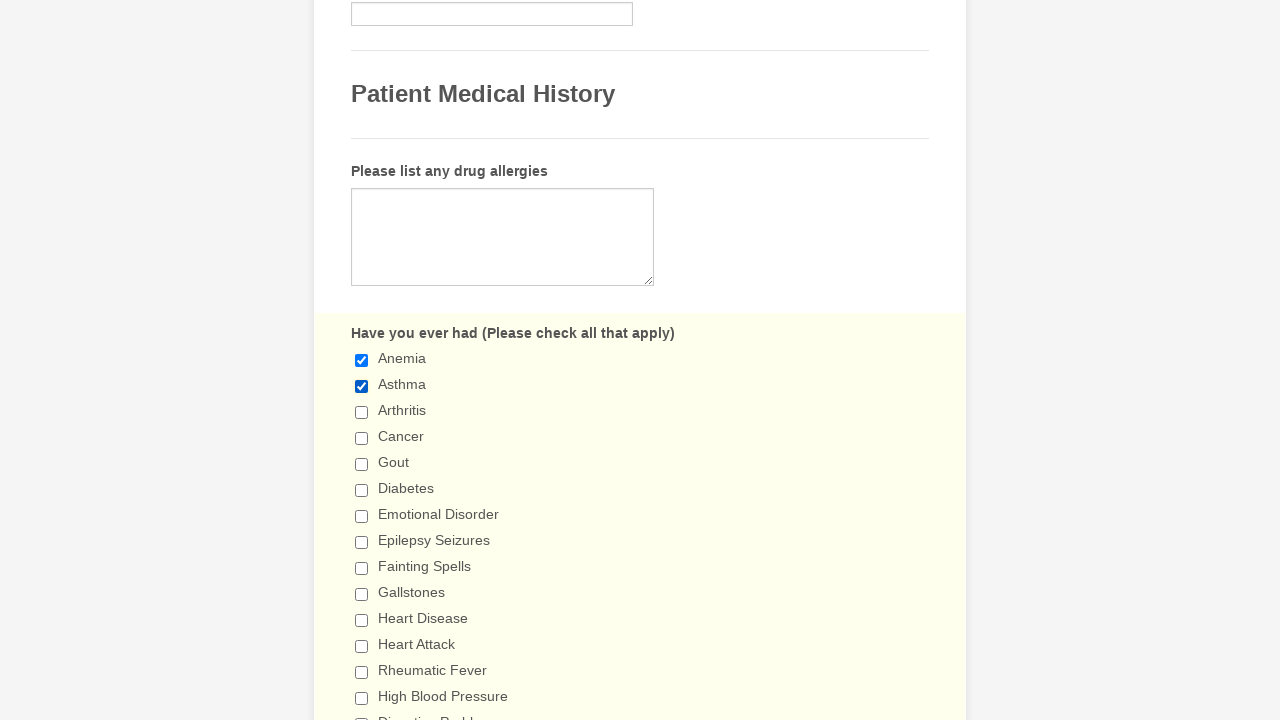

Clicked a checkbox to select it at (362, 412) on input.form-checkbox >> nth=2
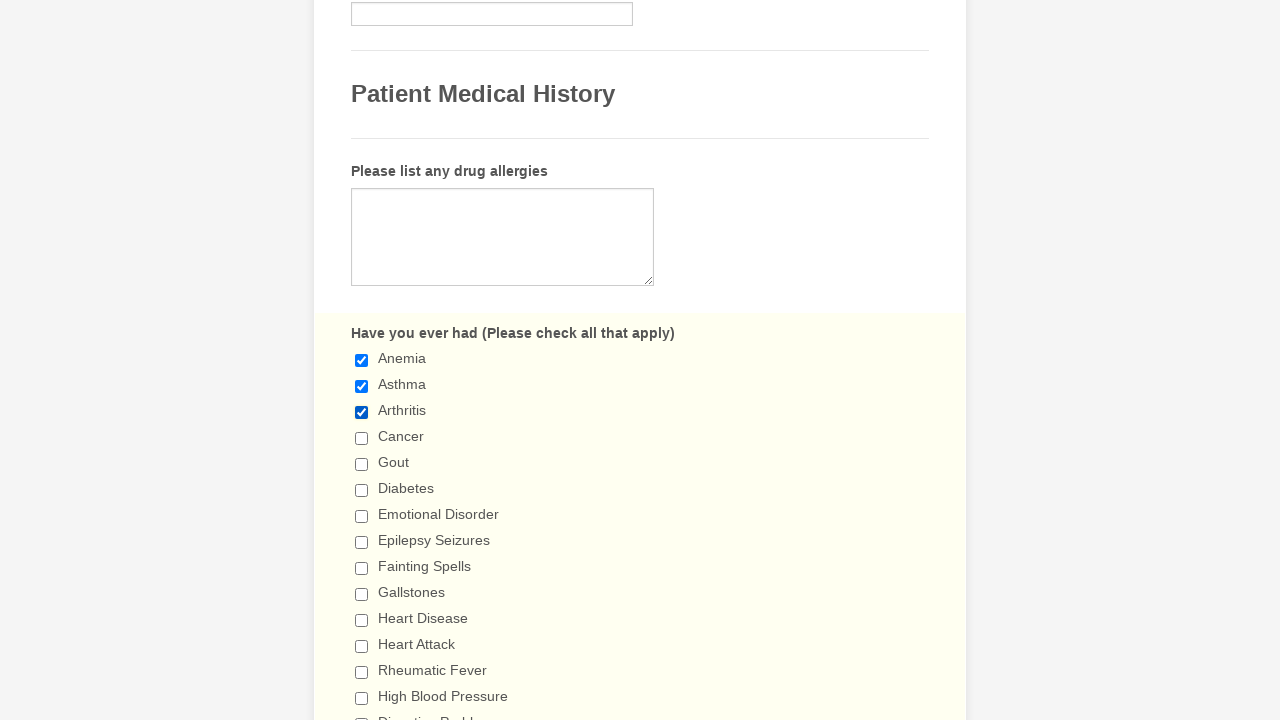

Clicked a checkbox to select it at (362, 438) on input.form-checkbox >> nth=3
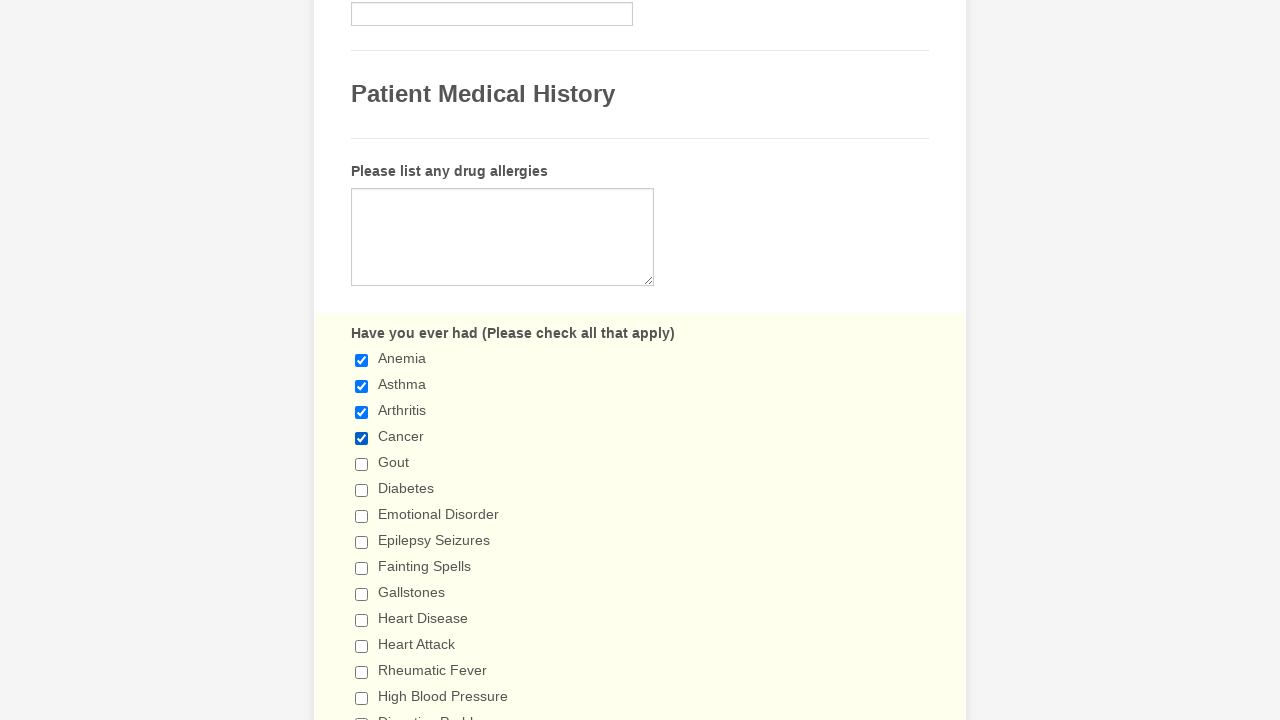

Clicked a checkbox to select it at (362, 464) on input.form-checkbox >> nth=4
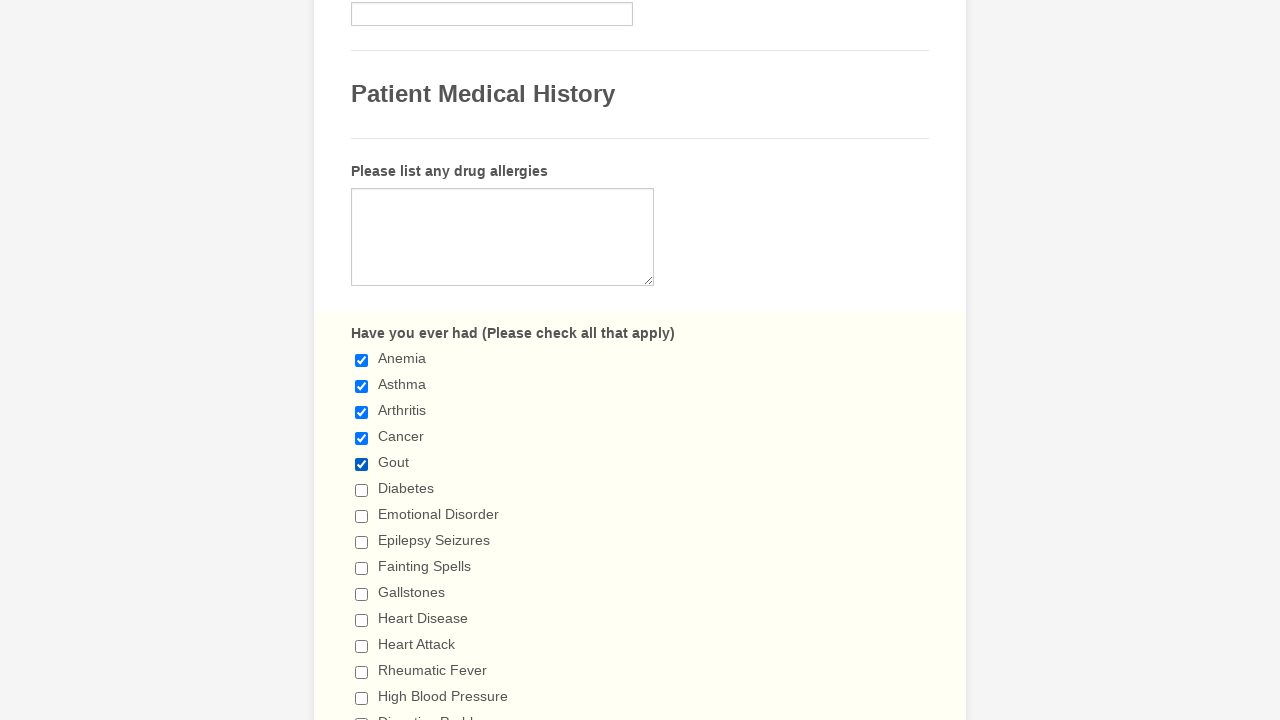

Clicked a checkbox to select it at (362, 490) on input.form-checkbox >> nth=5
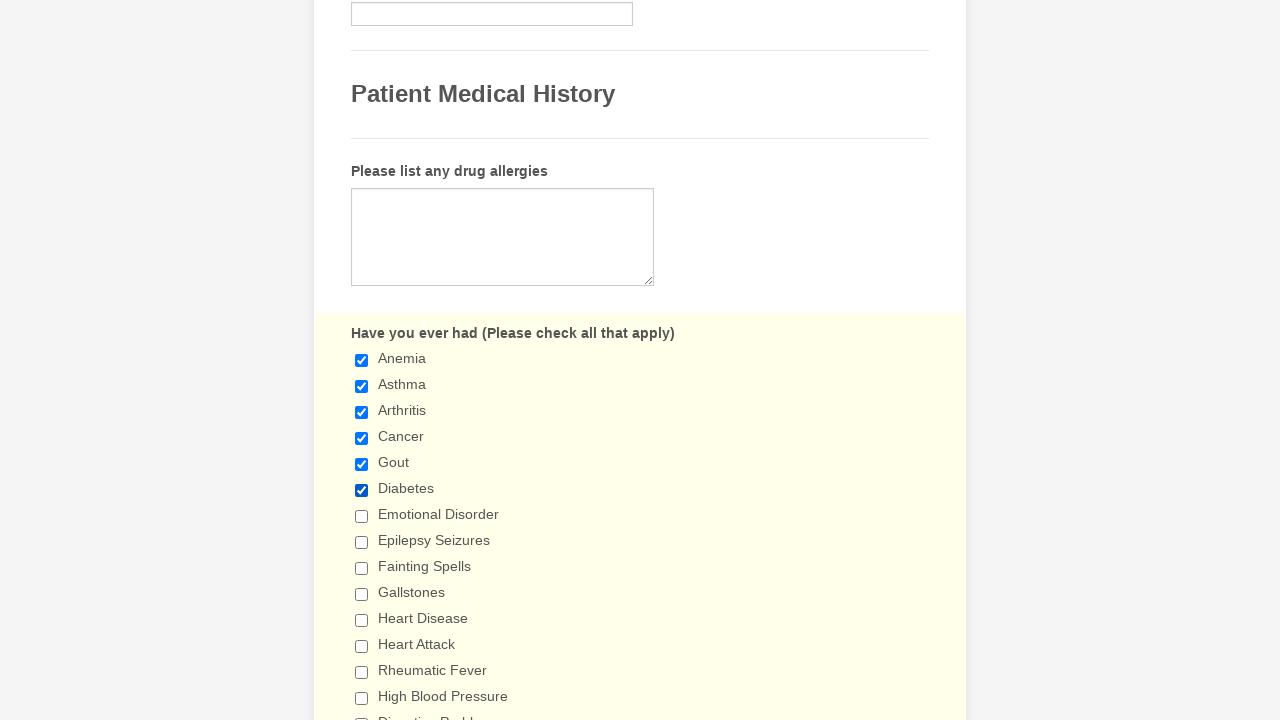

Clicked a checkbox to select it at (362, 516) on input.form-checkbox >> nth=6
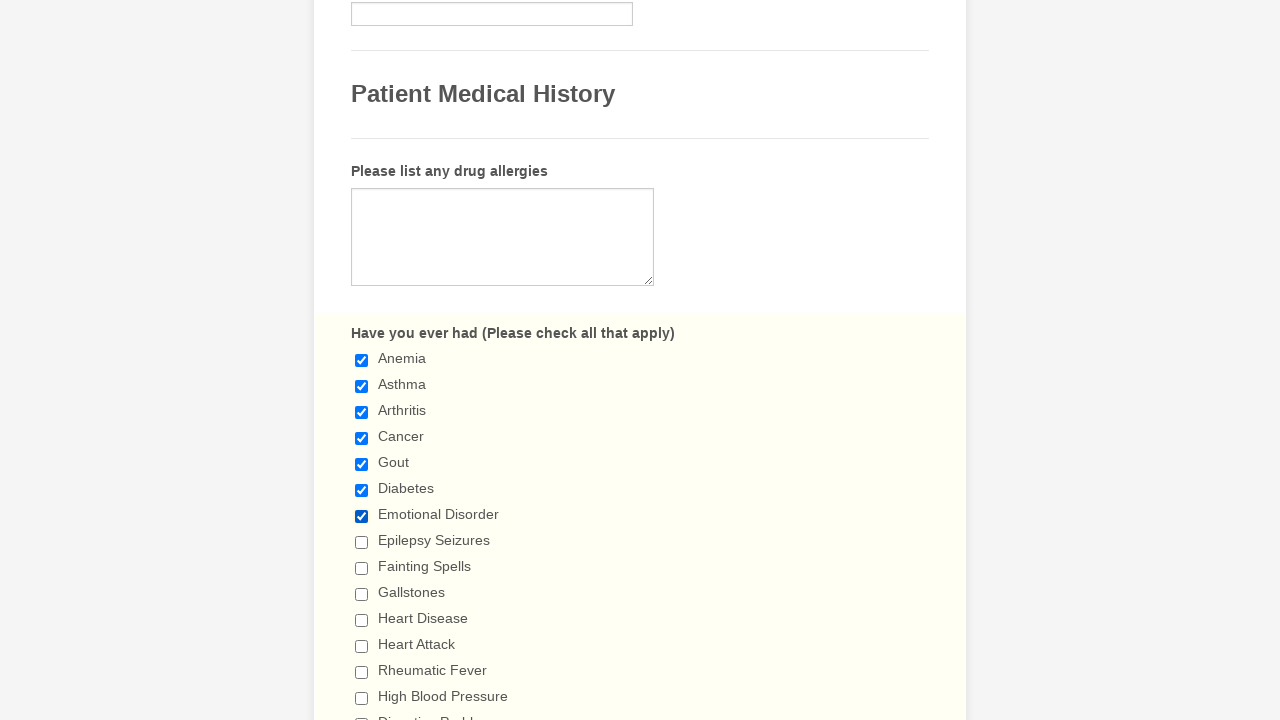

Clicked a checkbox to select it at (362, 542) on input.form-checkbox >> nth=7
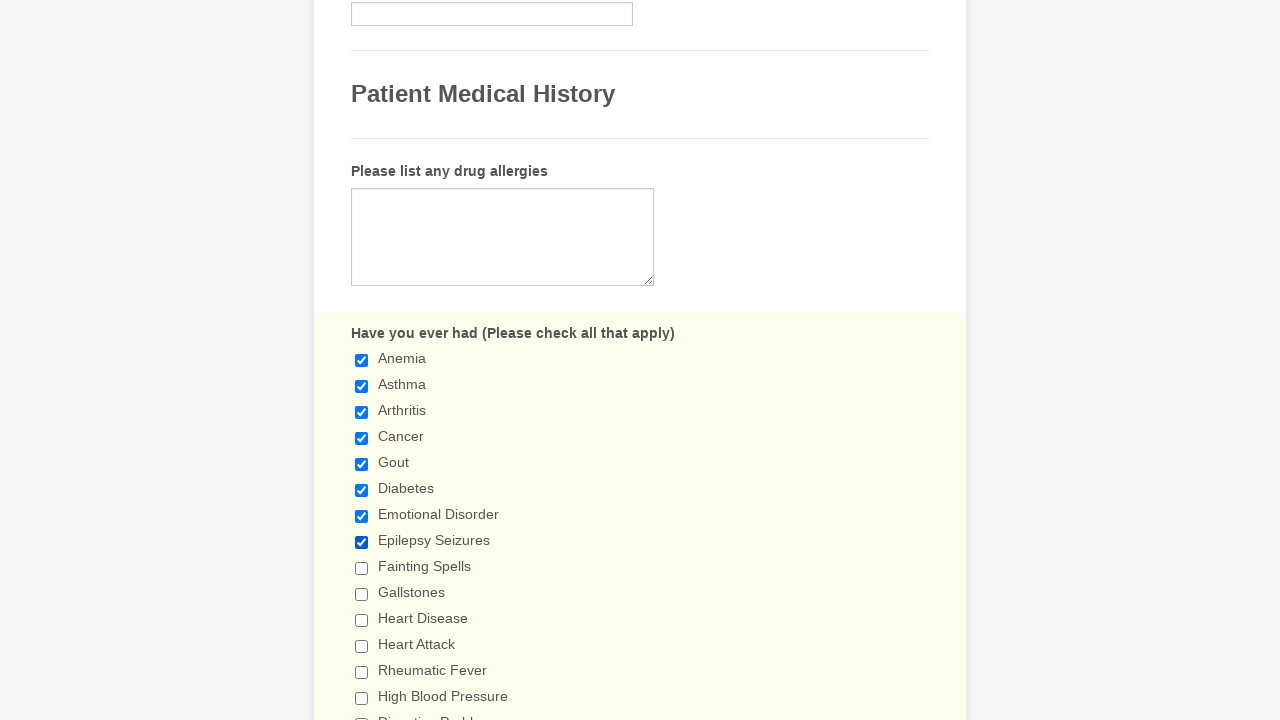

Clicked a checkbox to select it at (362, 568) on input.form-checkbox >> nth=8
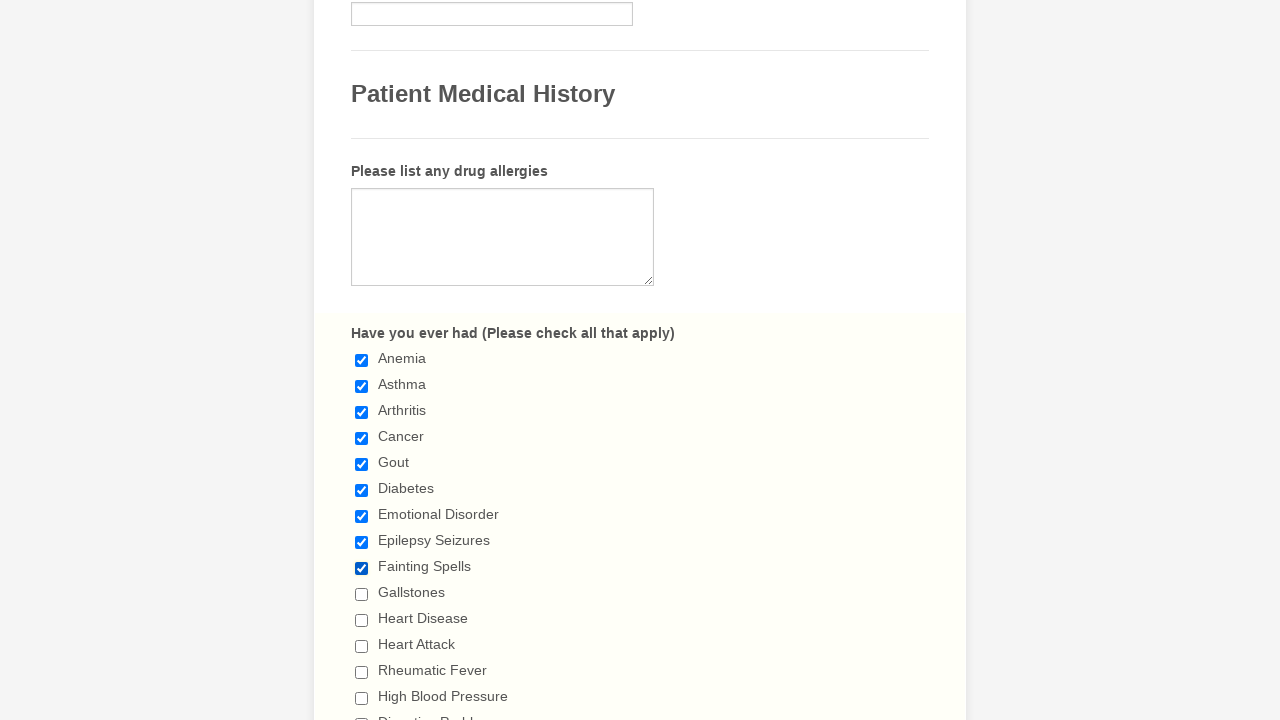

Clicked a checkbox to select it at (362, 594) on input.form-checkbox >> nth=9
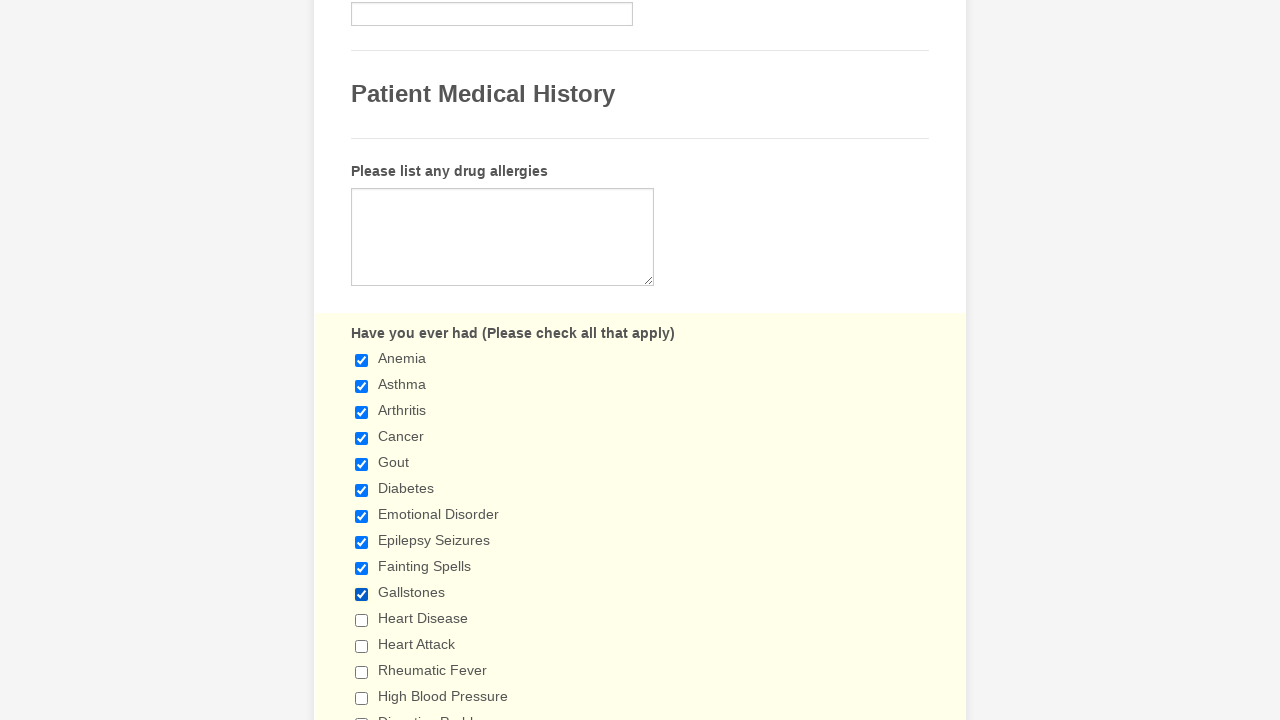

Clicked a checkbox to select it at (362, 620) on input.form-checkbox >> nth=10
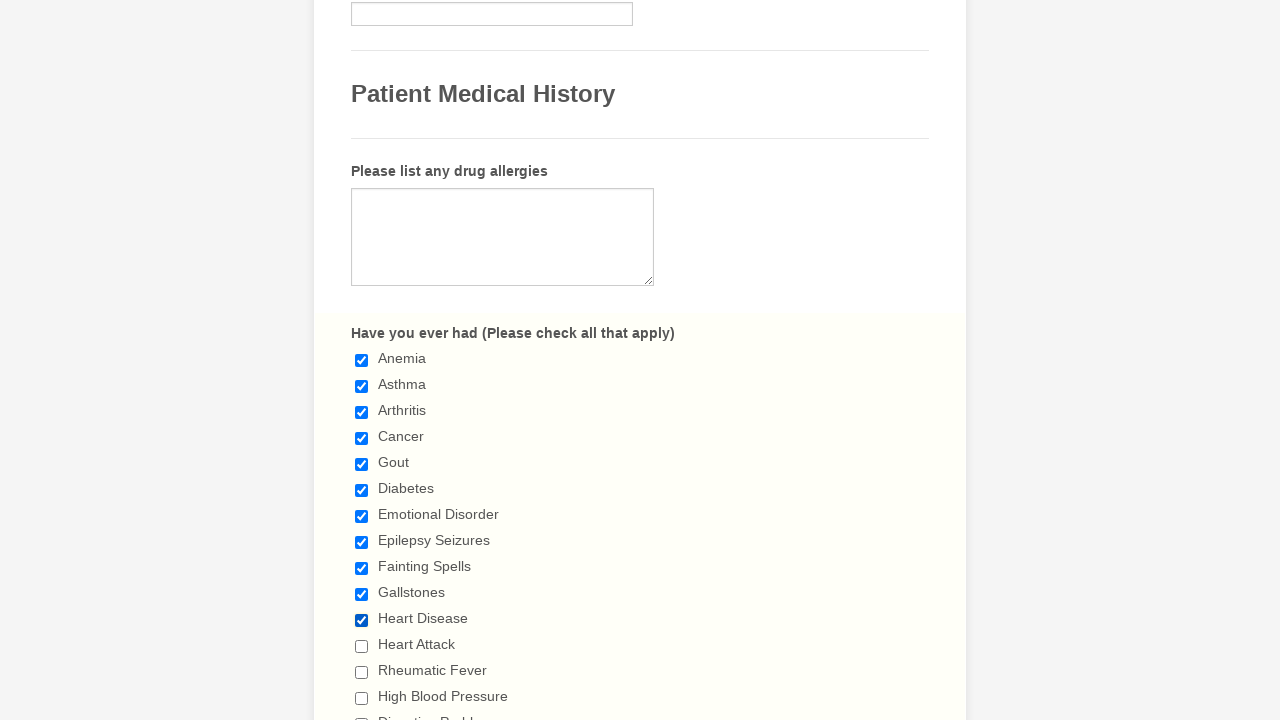

Clicked a checkbox to select it at (362, 646) on input.form-checkbox >> nth=11
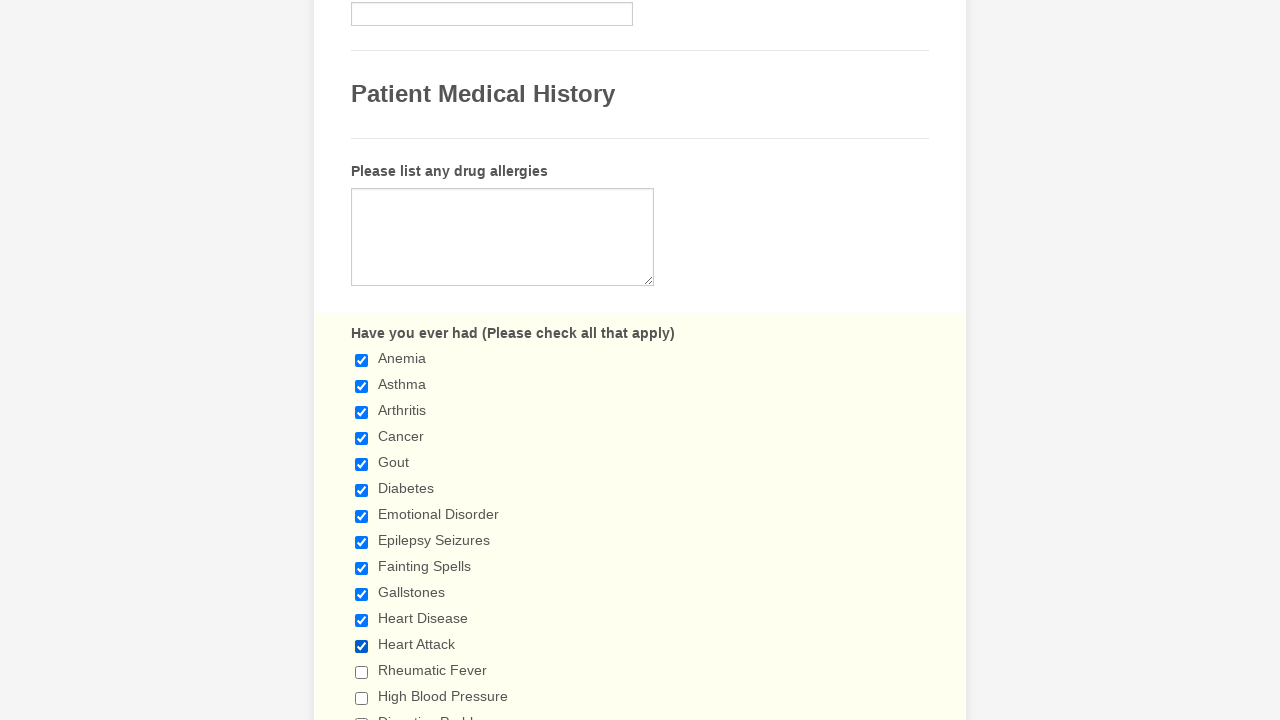

Clicked a checkbox to select it at (362, 672) on input.form-checkbox >> nth=12
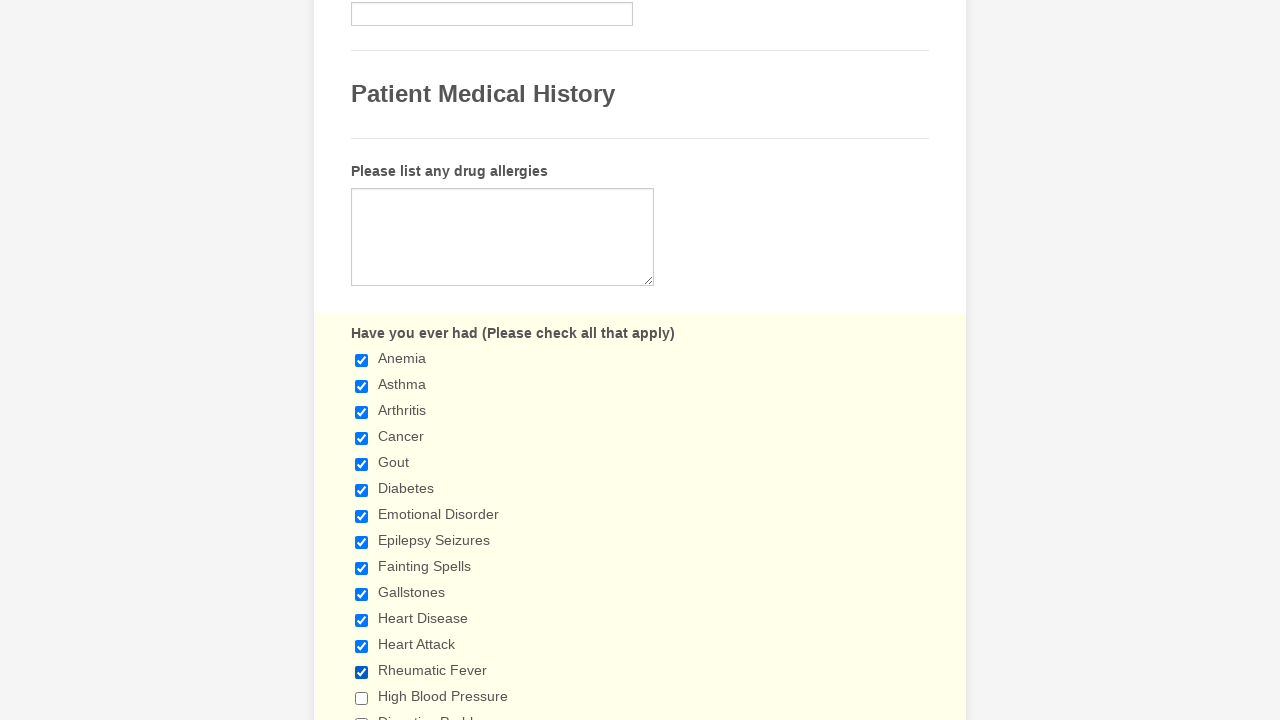

Clicked a checkbox to select it at (362, 698) on input.form-checkbox >> nth=13
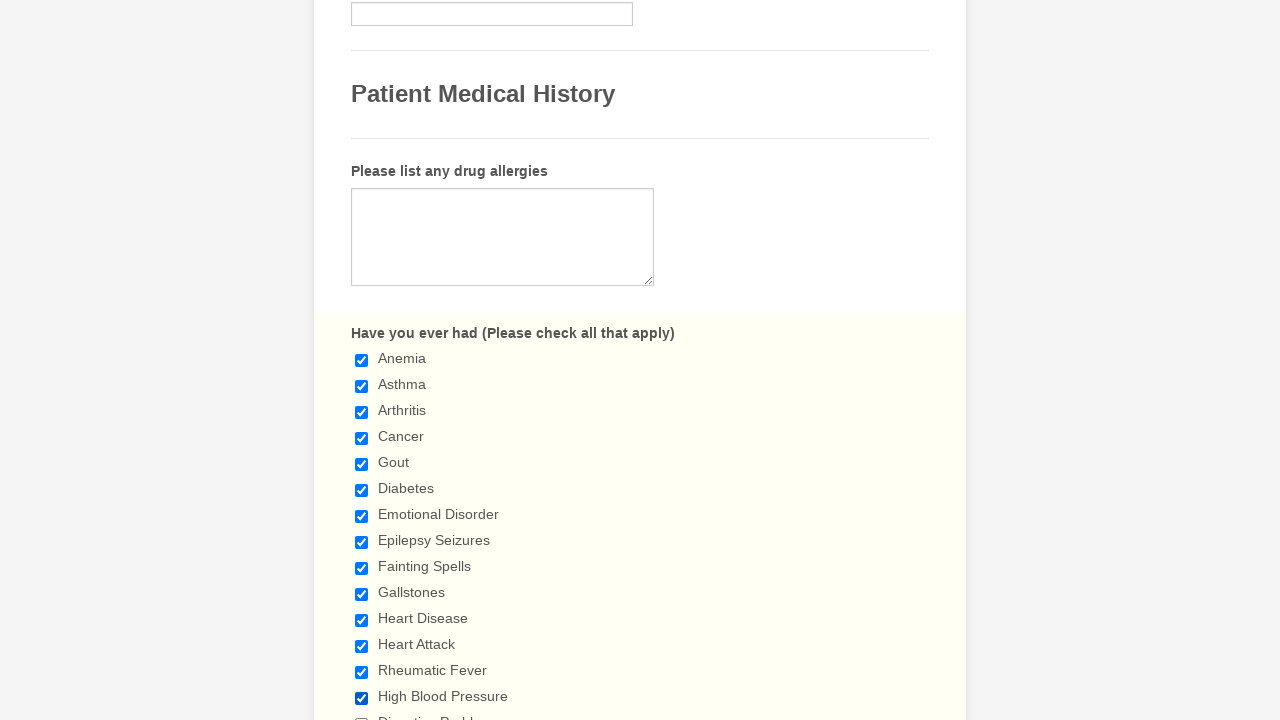

Clicked a checkbox to select it at (362, 714) on input.form-checkbox >> nth=14
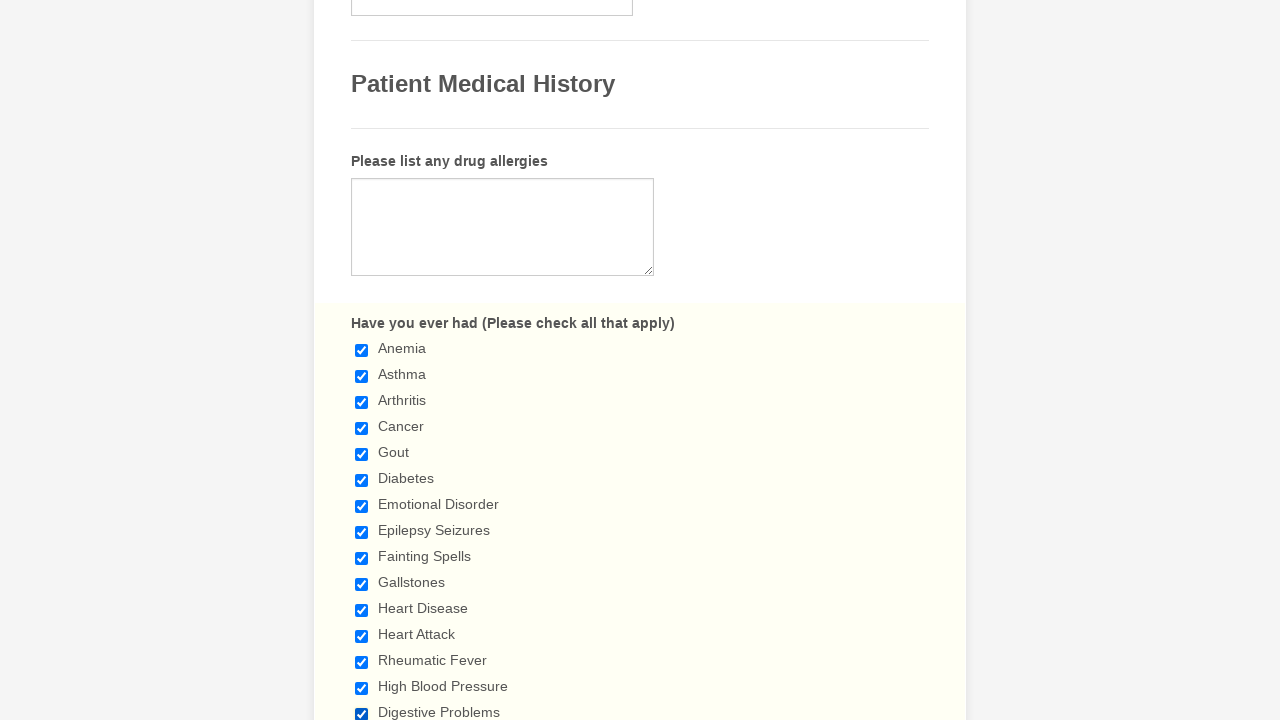

Clicked a checkbox to select it at (362, 360) on input.form-checkbox >> nth=15
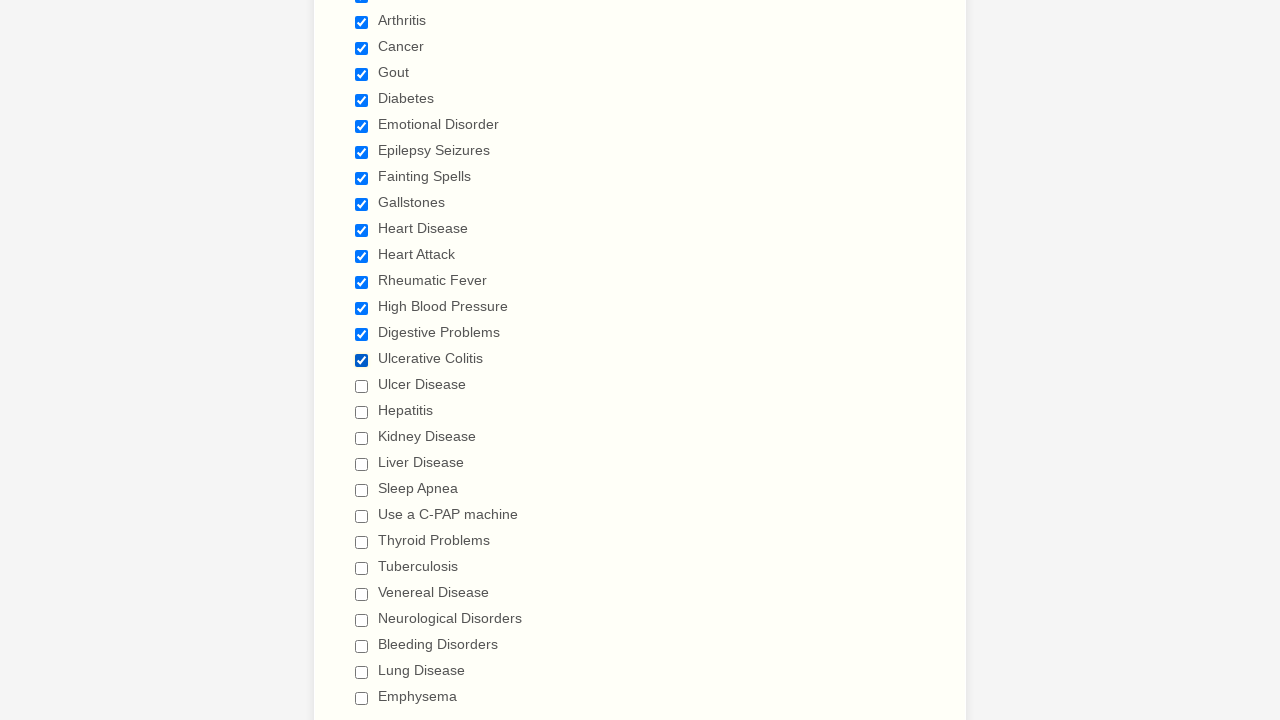

Clicked a checkbox to select it at (362, 386) on input.form-checkbox >> nth=16
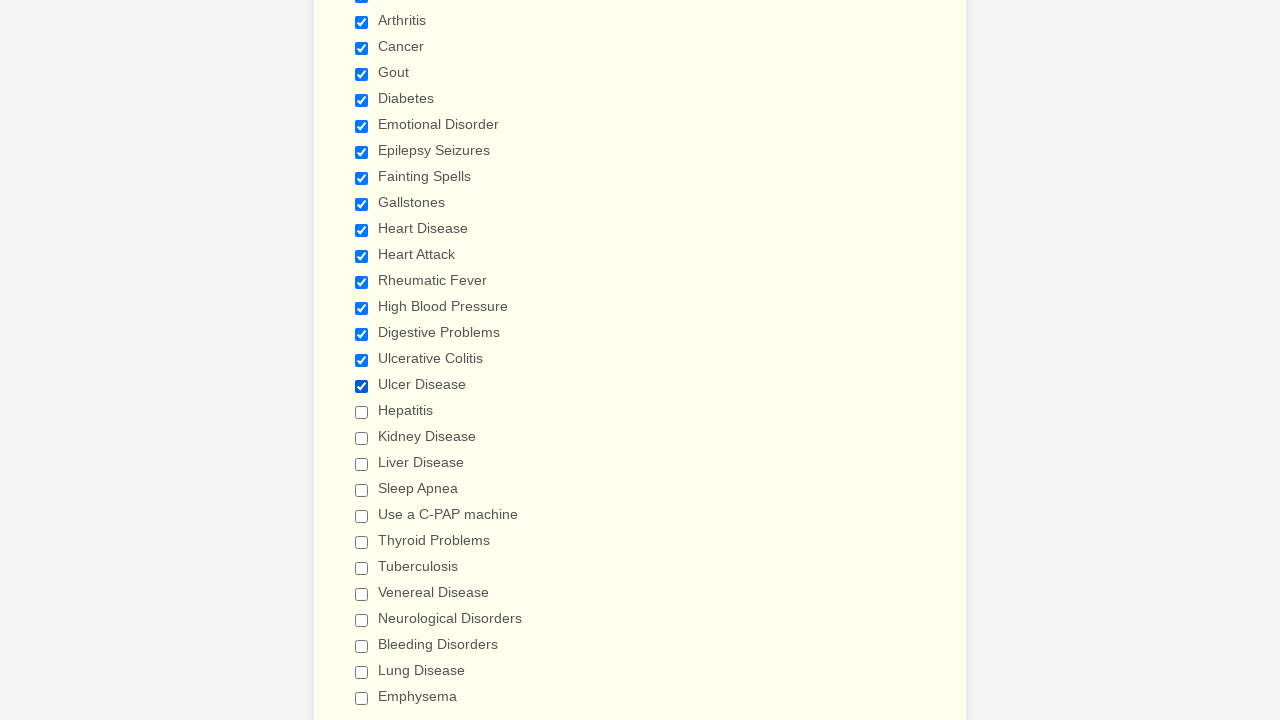

Clicked a checkbox to select it at (362, 412) on input.form-checkbox >> nth=17
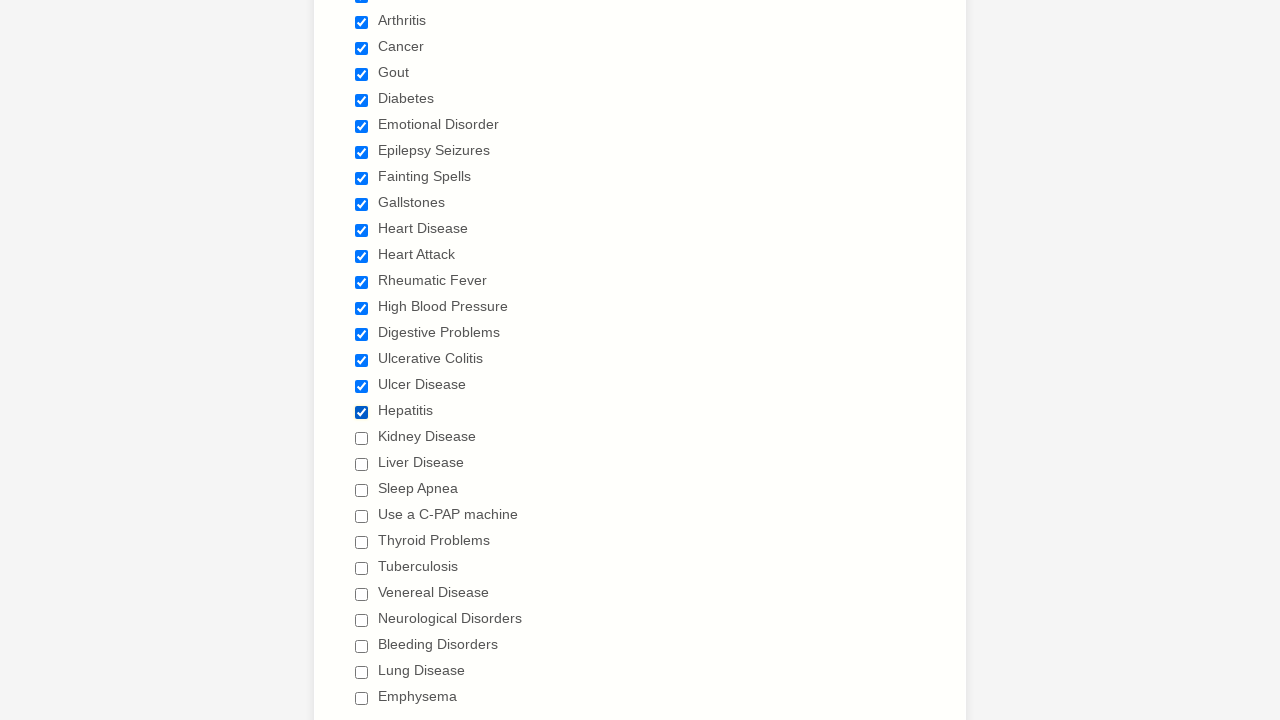

Clicked a checkbox to select it at (362, 438) on input.form-checkbox >> nth=18
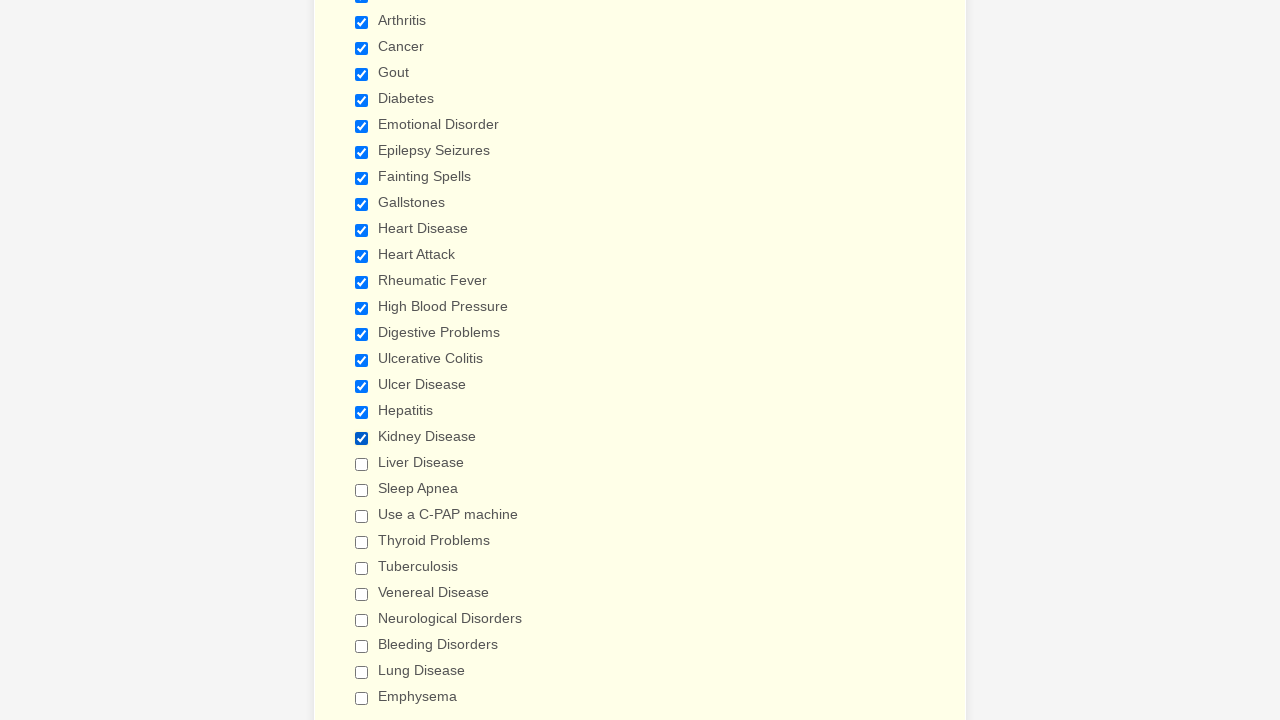

Clicked a checkbox to select it at (362, 464) on input.form-checkbox >> nth=19
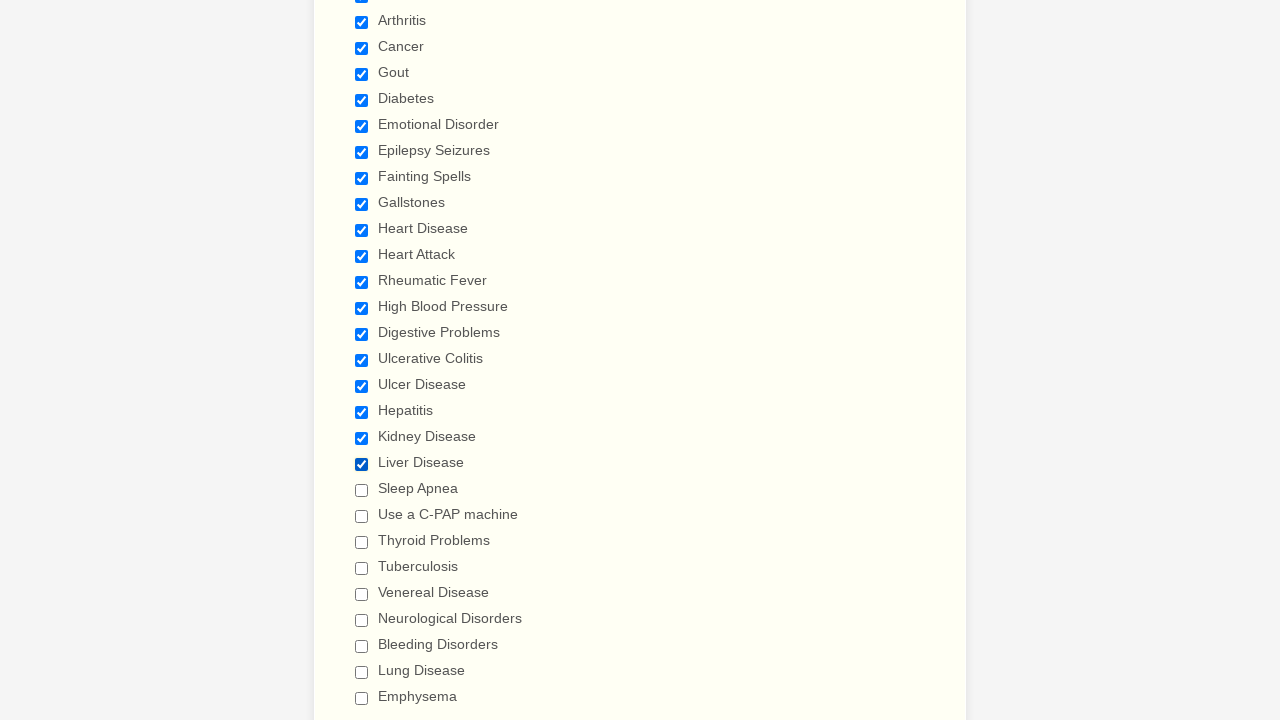

Clicked a checkbox to select it at (362, 490) on input.form-checkbox >> nth=20
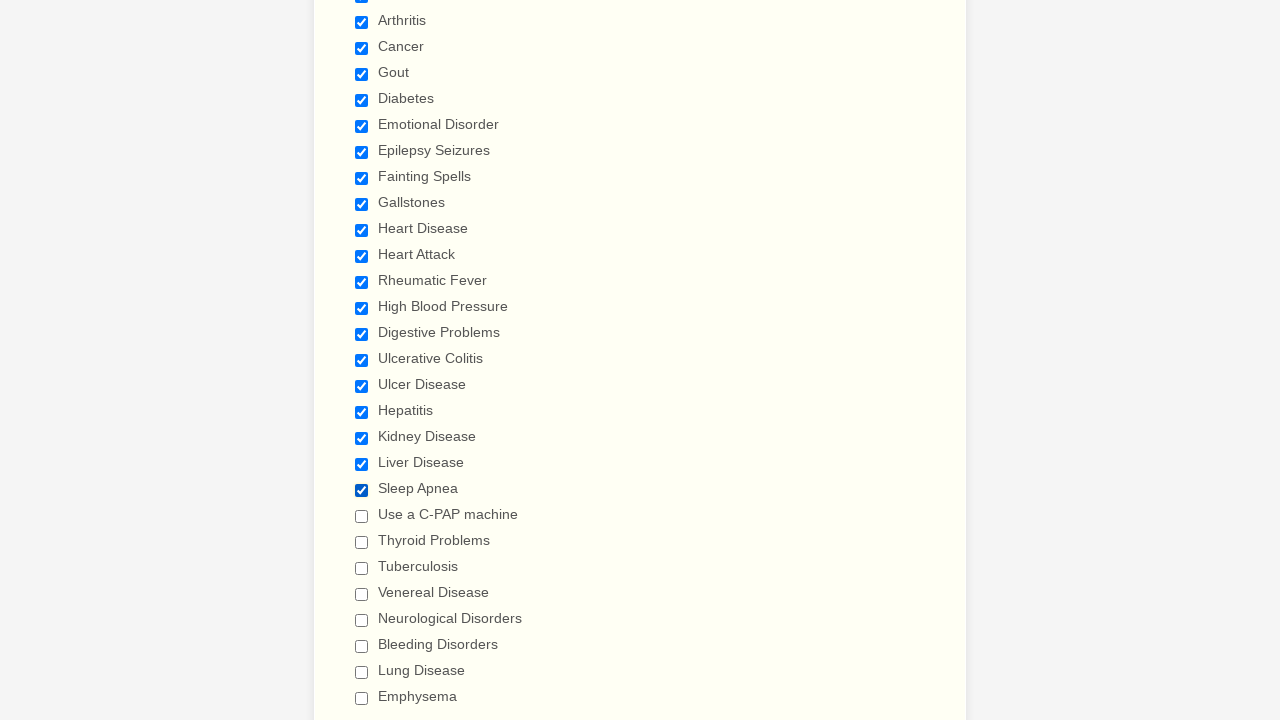

Clicked a checkbox to select it at (362, 516) on input.form-checkbox >> nth=21
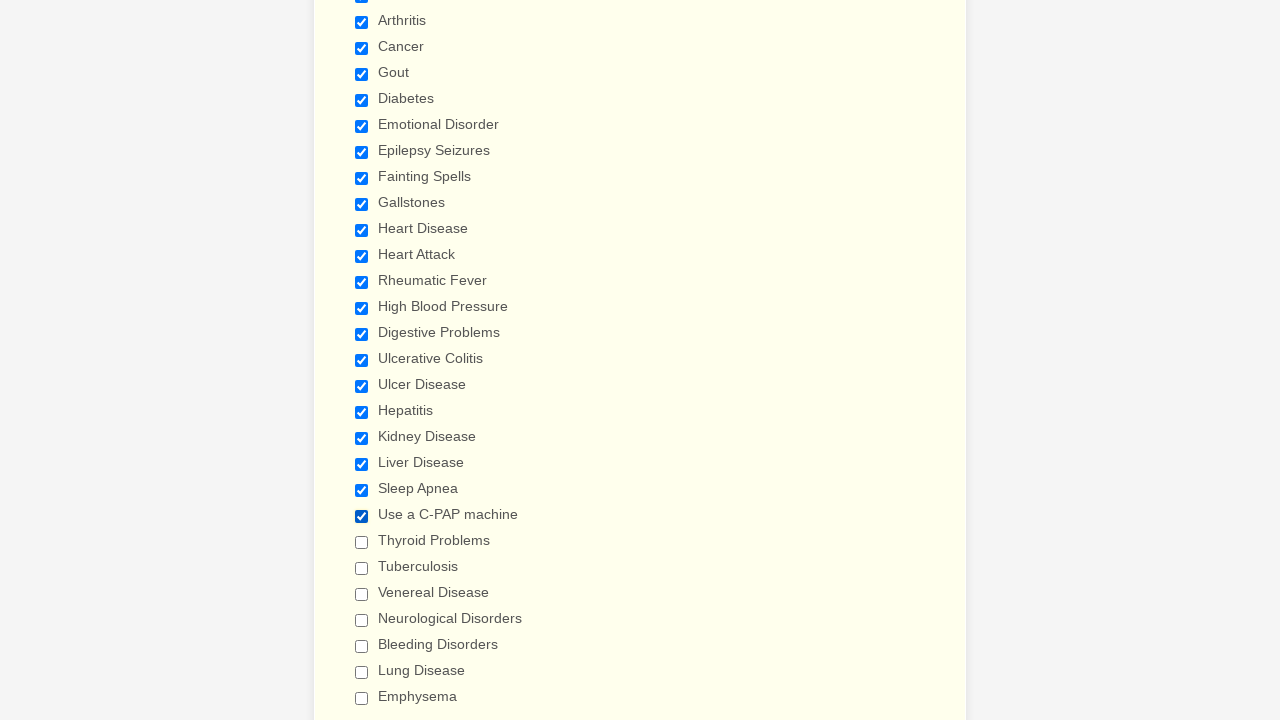

Clicked a checkbox to select it at (362, 542) on input.form-checkbox >> nth=22
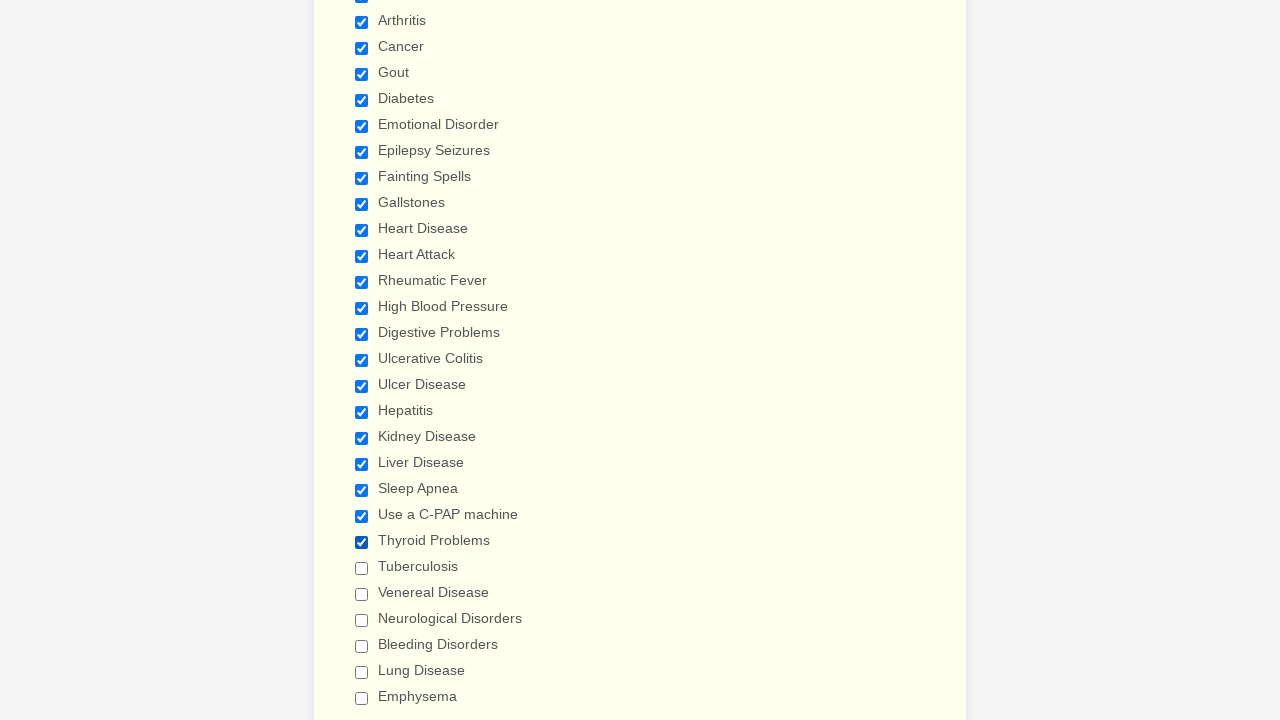

Clicked a checkbox to select it at (362, 568) on input.form-checkbox >> nth=23
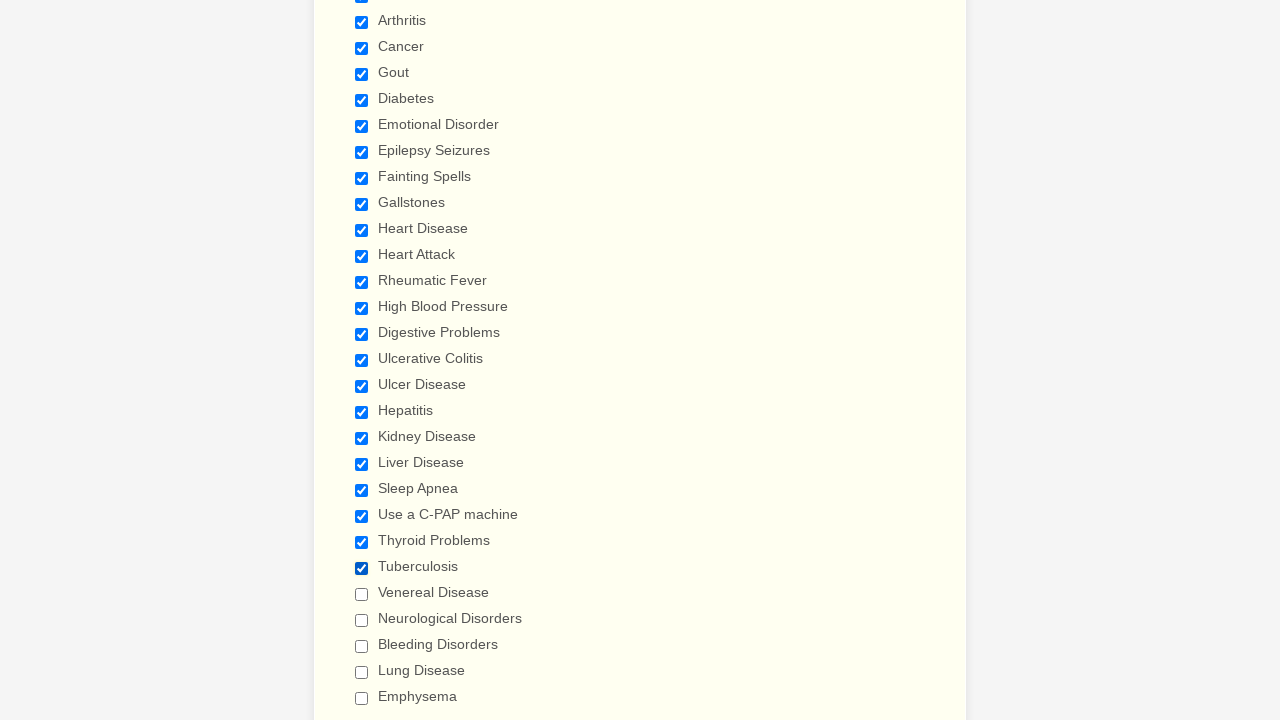

Clicked a checkbox to select it at (362, 594) on input.form-checkbox >> nth=24
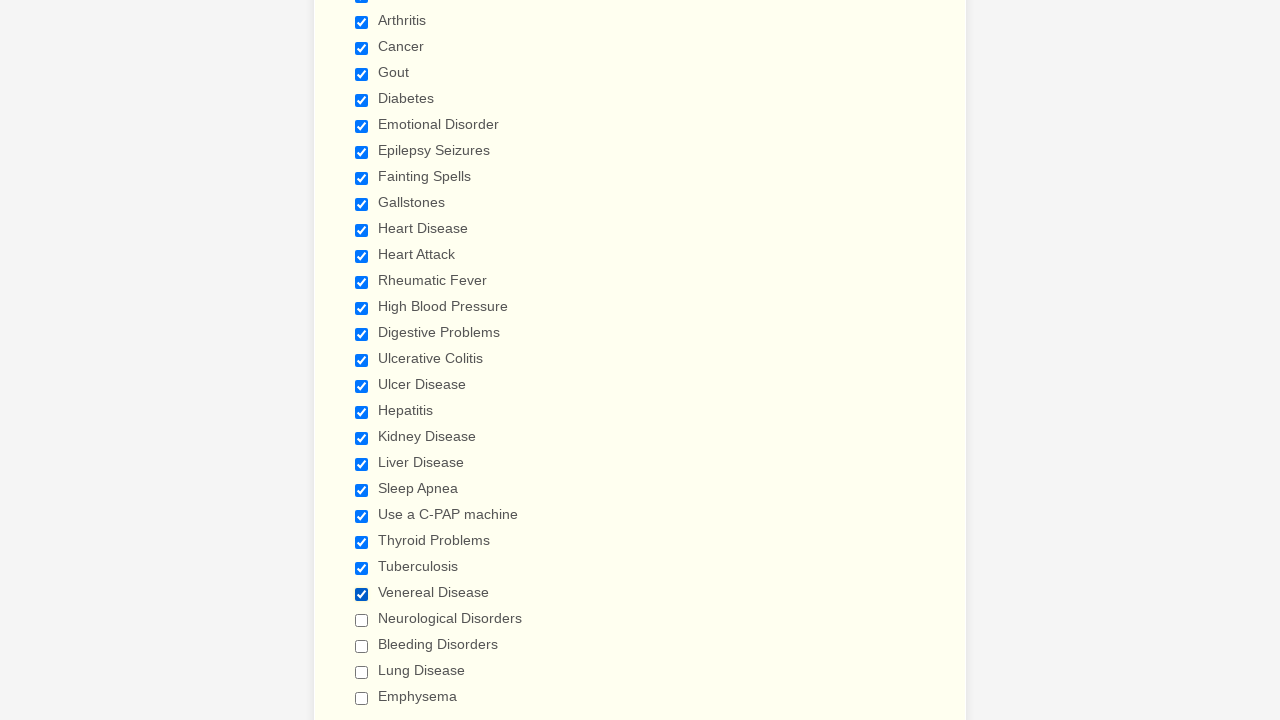

Clicked a checkbox to select it at (362, 620) on input.form-checkbox >> nth=25
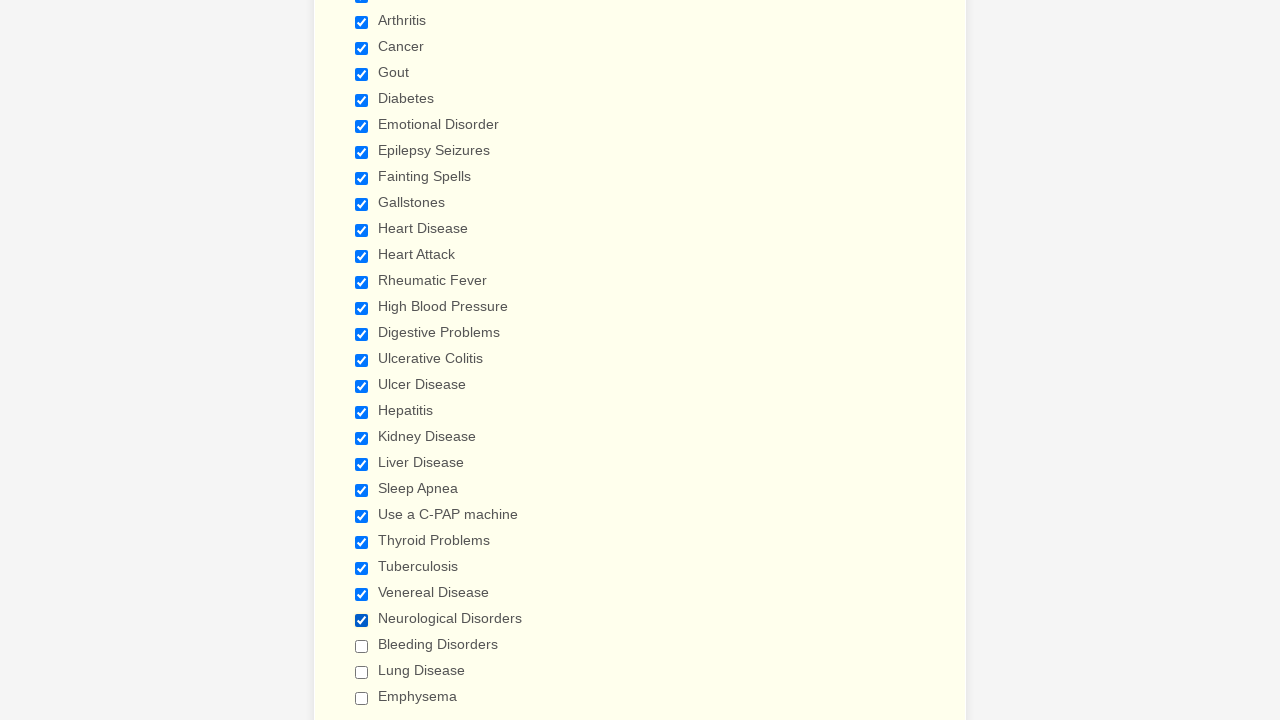

Clicked a checkbox to select it at (362, 646) on input.form-checkbox >> nth=26
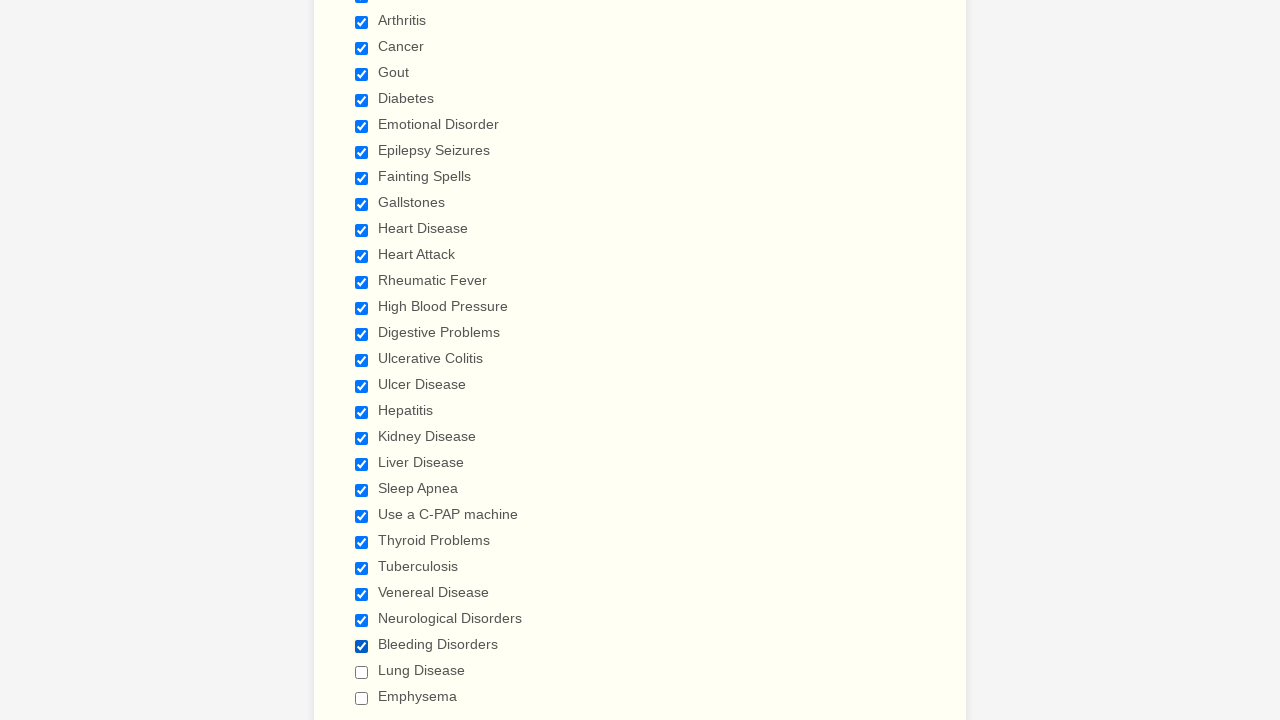

Clicked a checkbox to select it at (362, 672) on input.form-checkbox >> nth=27
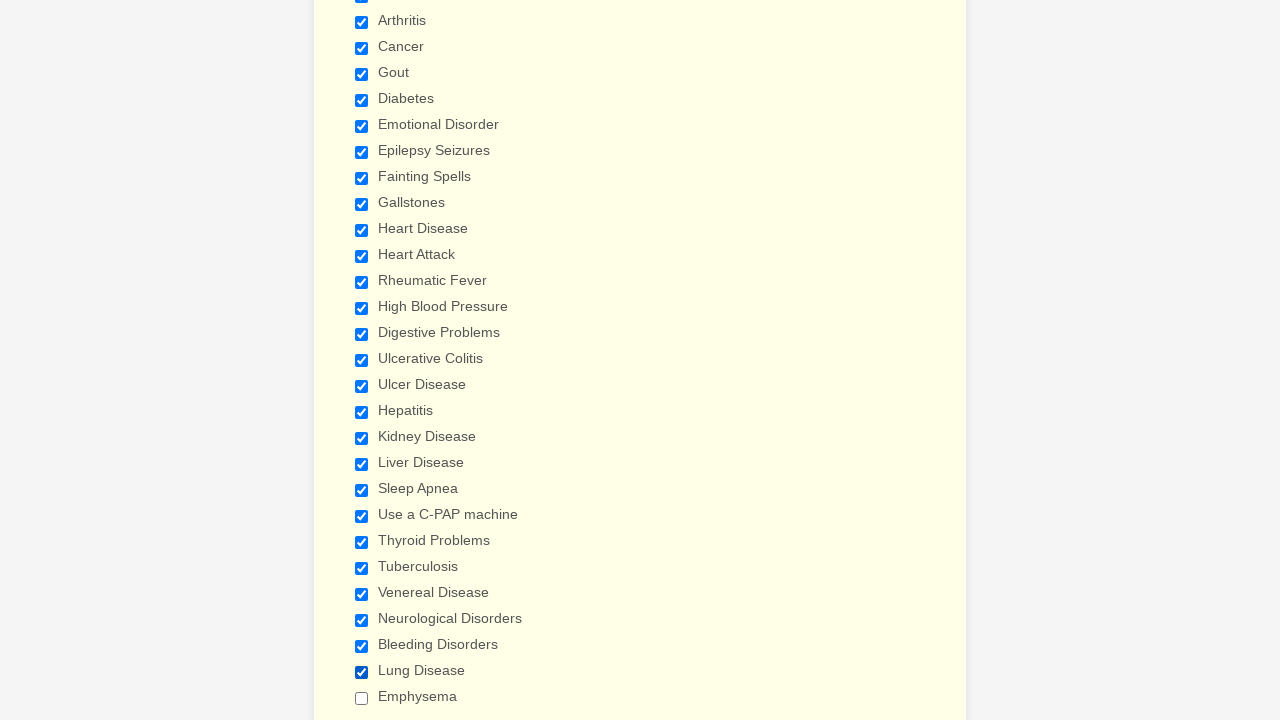

Clicked a checkbox to select it at (362, 698) on input.form-checkbox >> nth=28
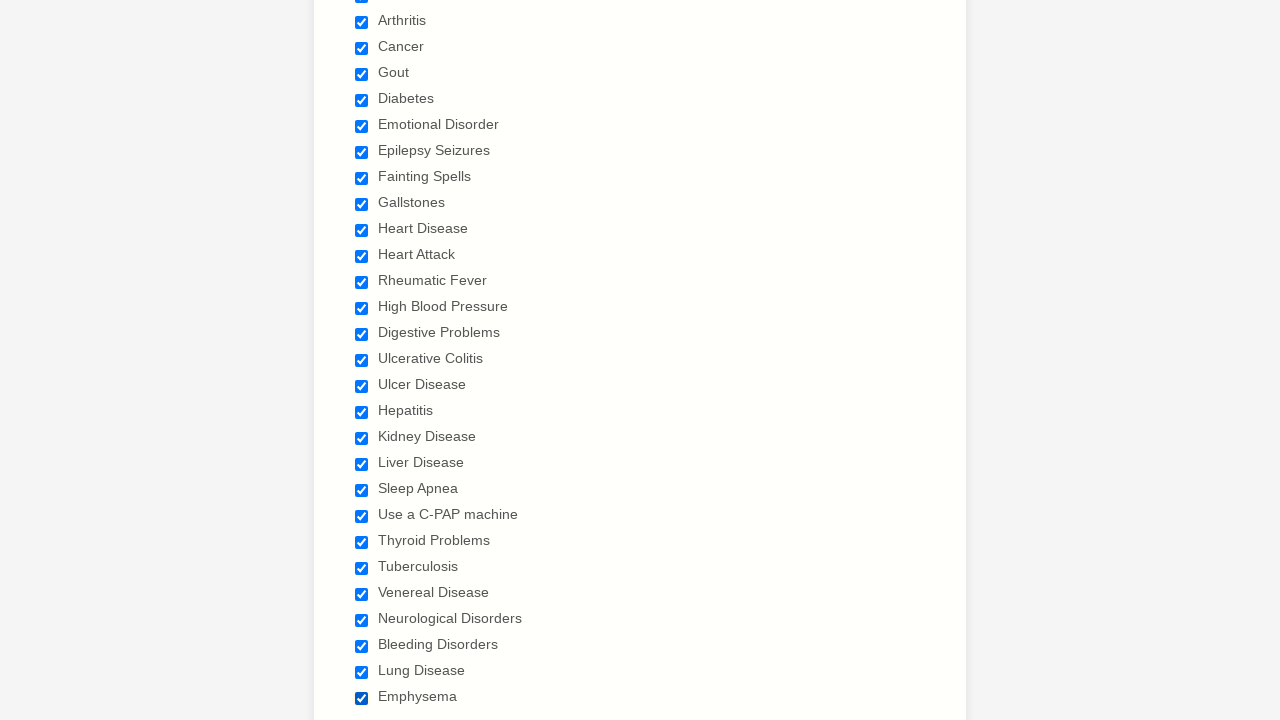

Verified a checkbox is selected
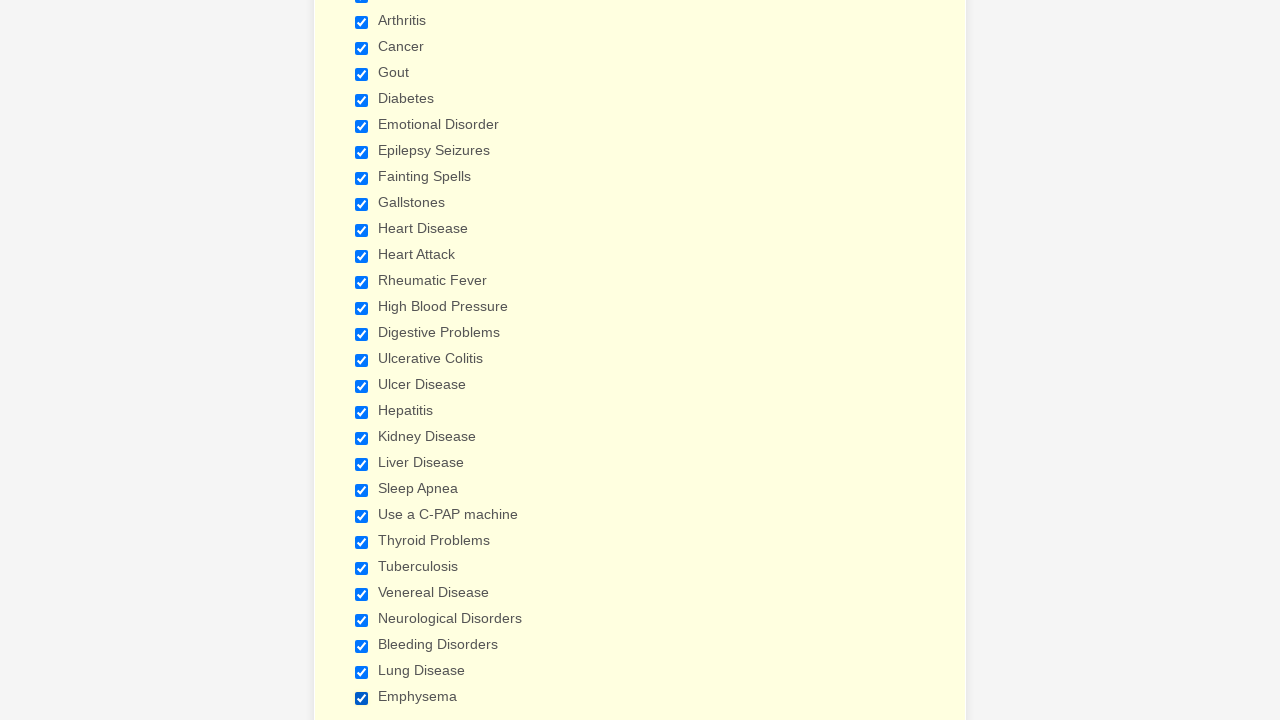

Verified a checkbox is selected
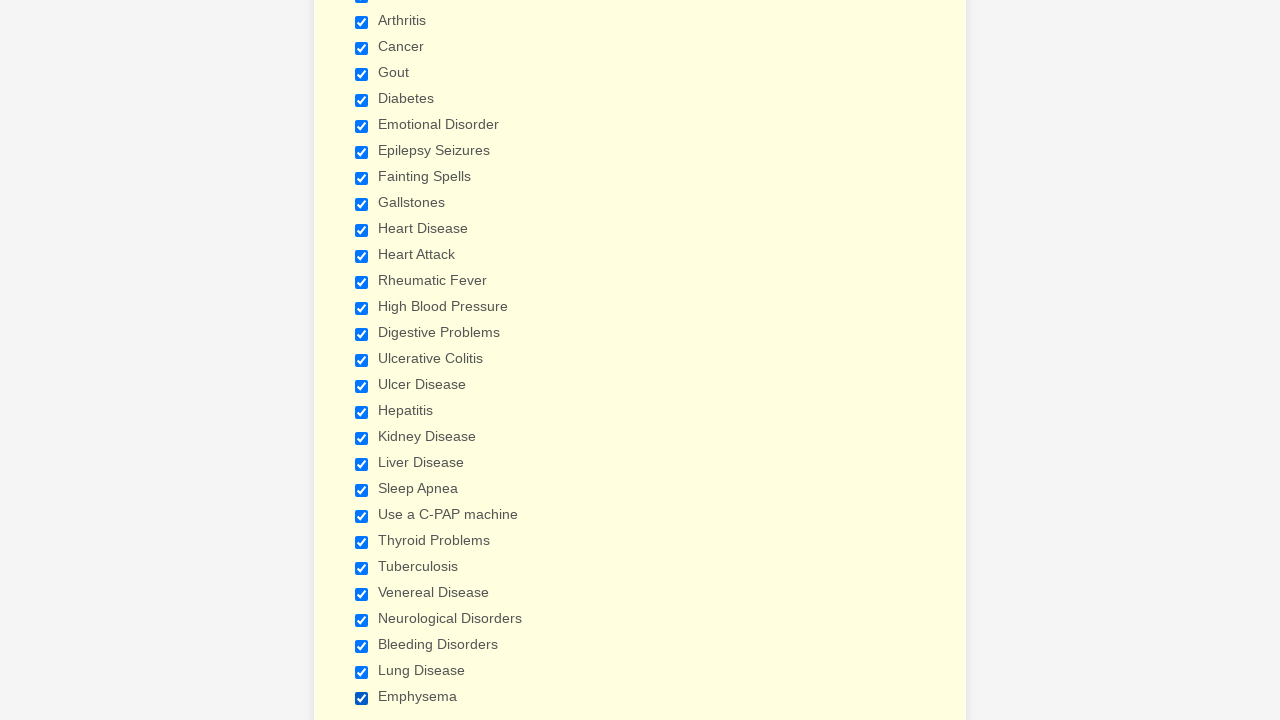

Verified a checkbox is selected
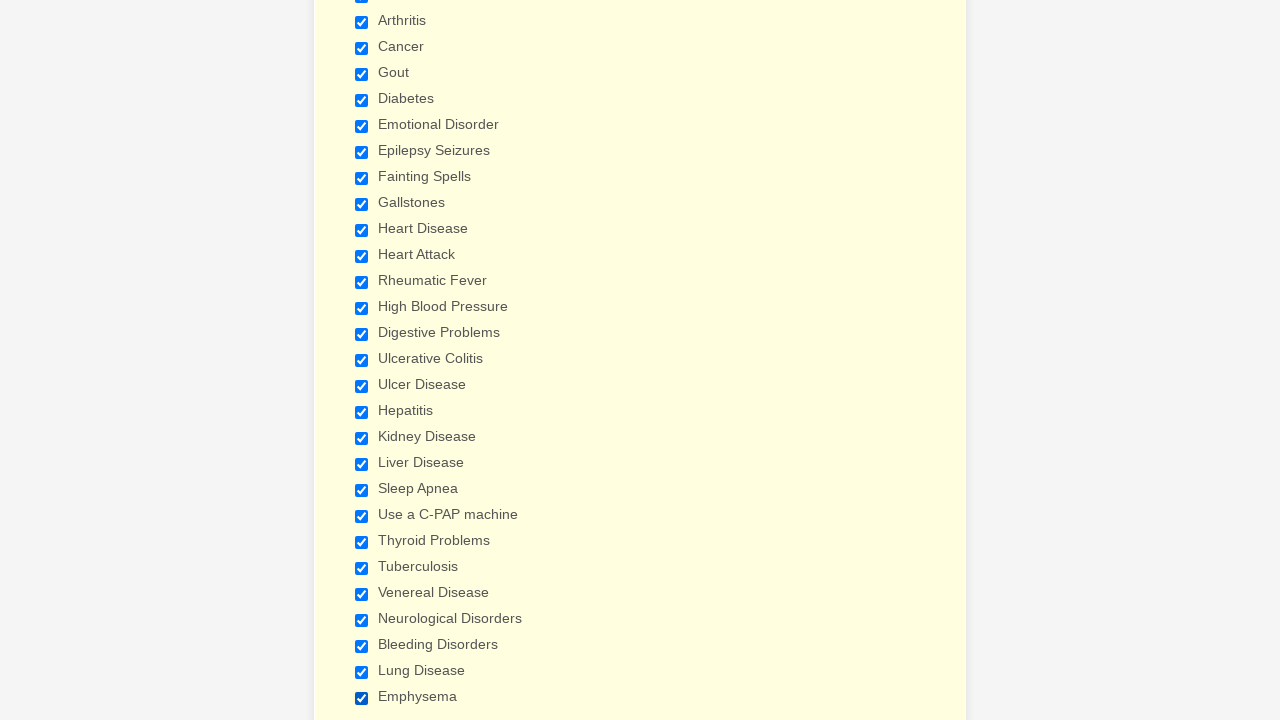

Verified a checkbox is selected
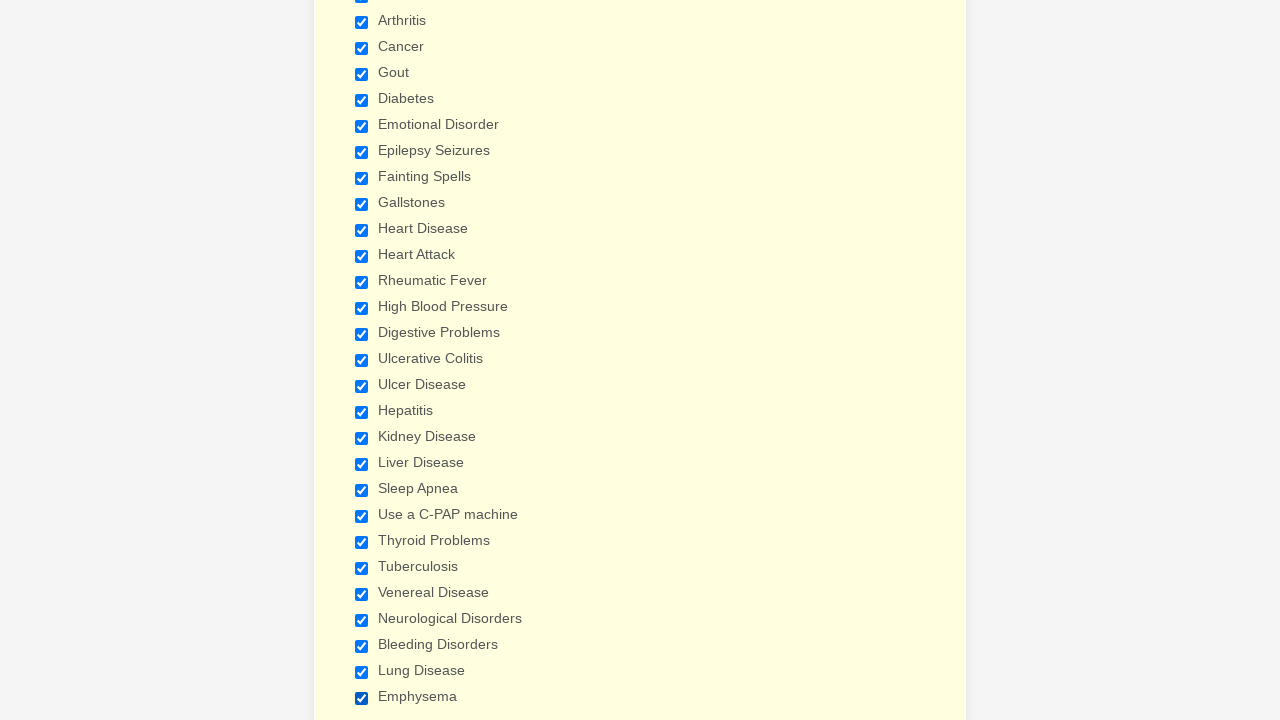

Verified a checkbox is selected
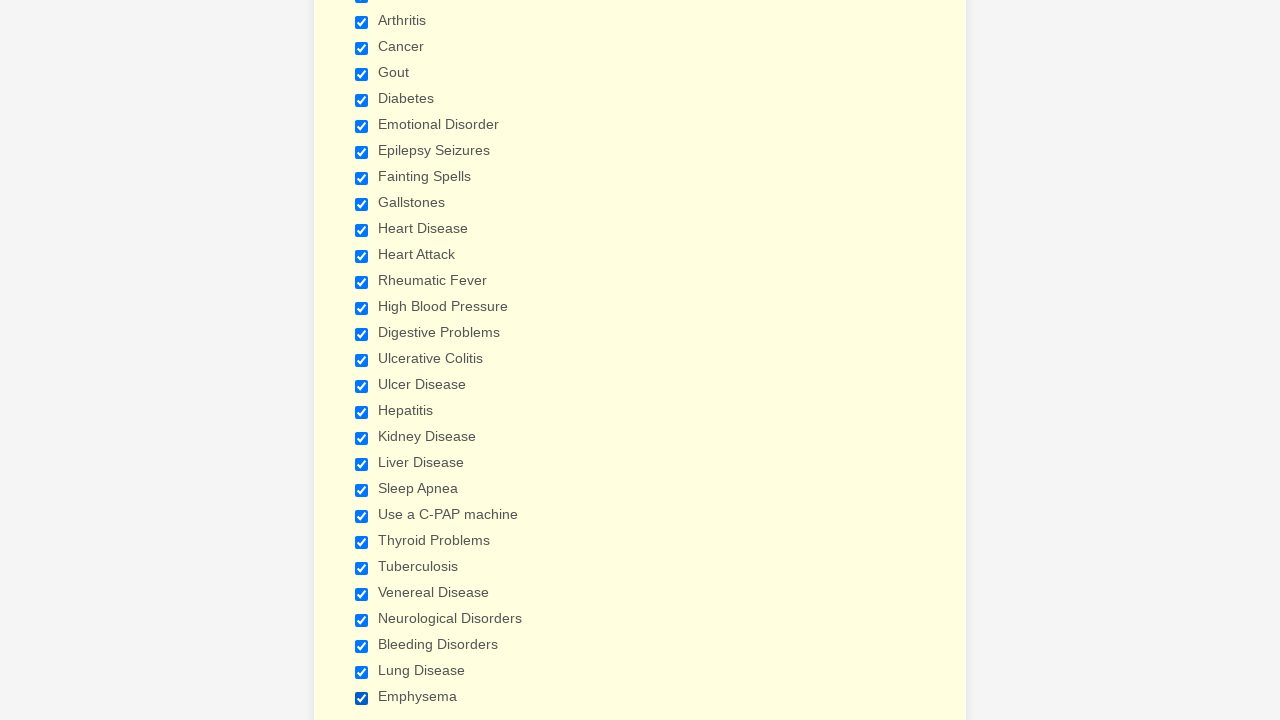

Verified a checkbox is selected
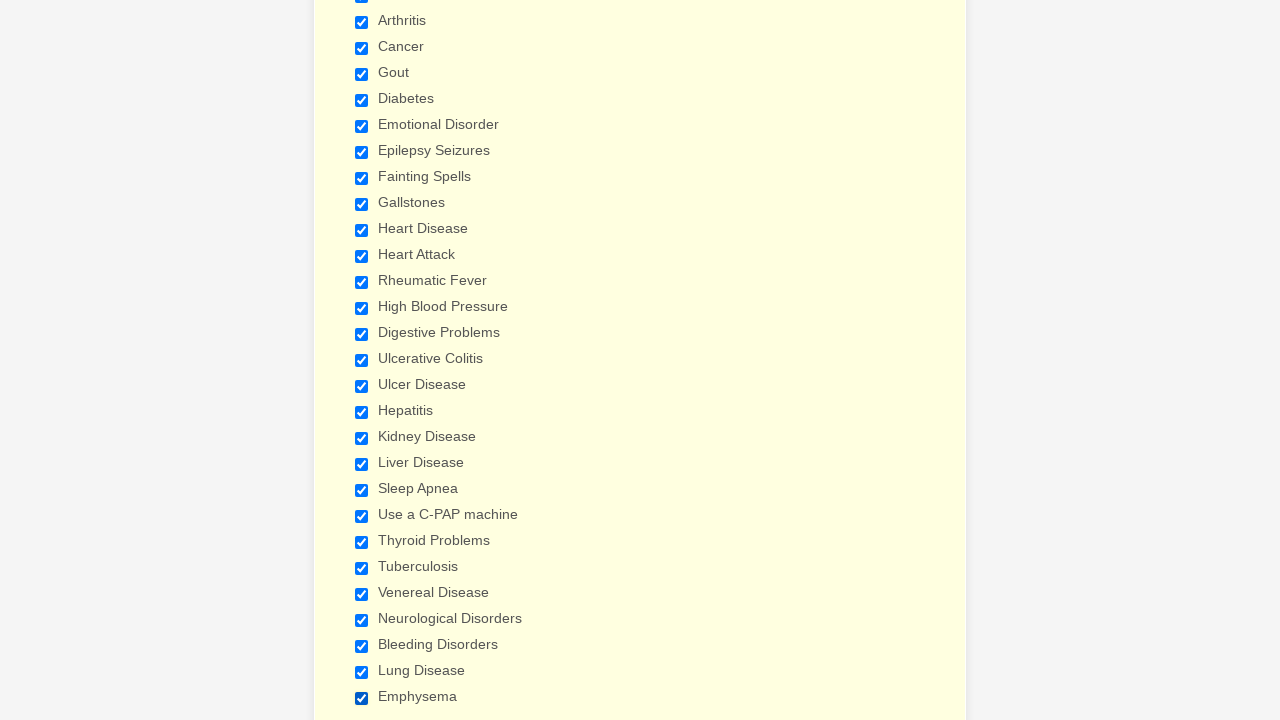

Verified a checkbox is selected
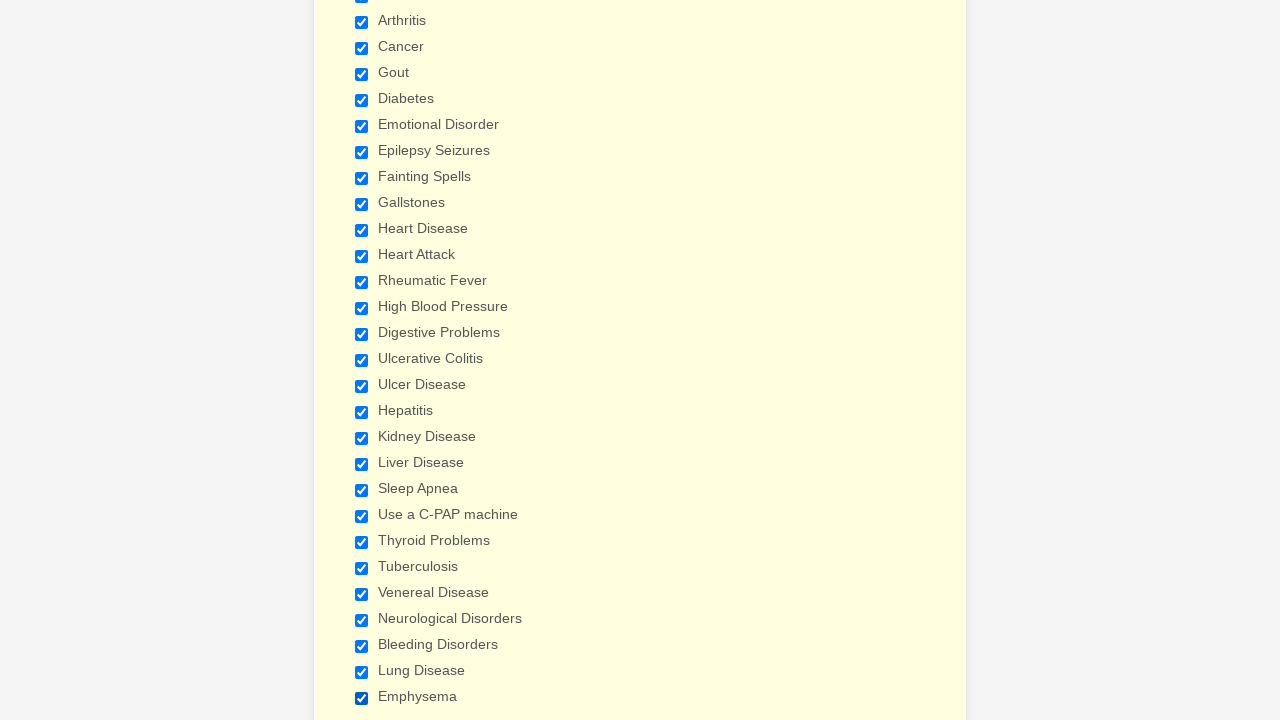

Verified a checkbox is selected
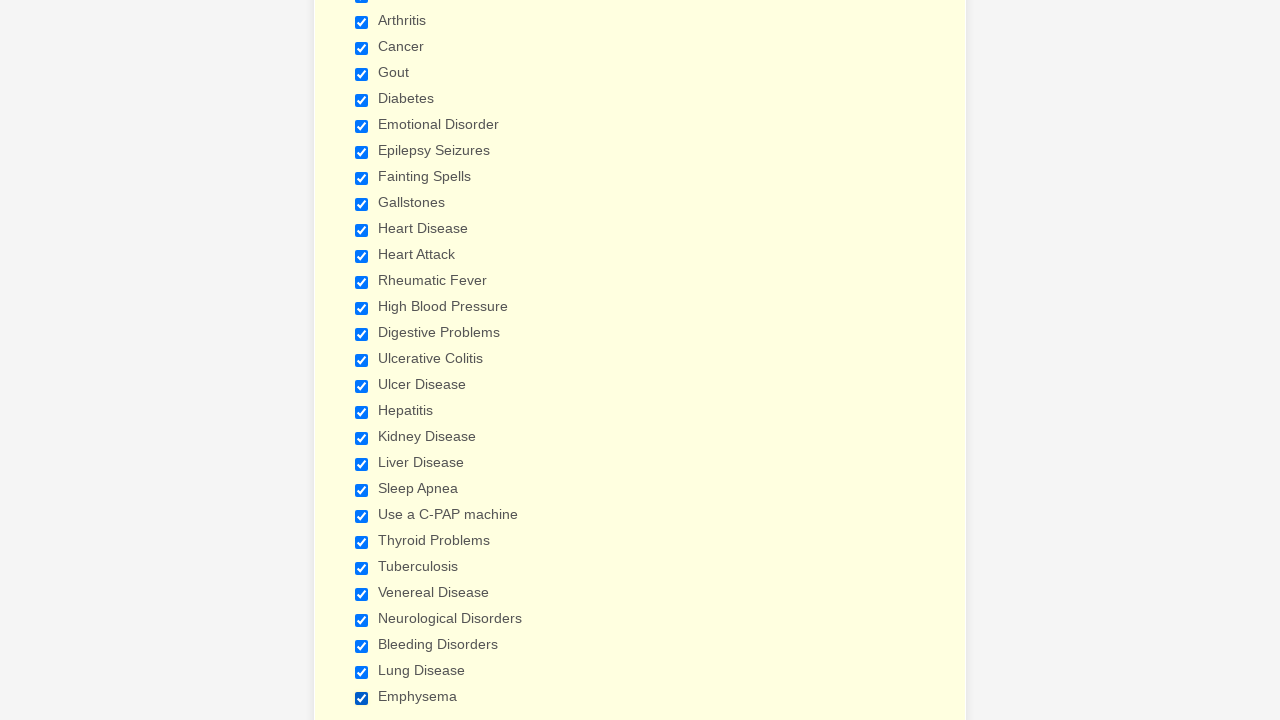

Verified a checkbox is selected
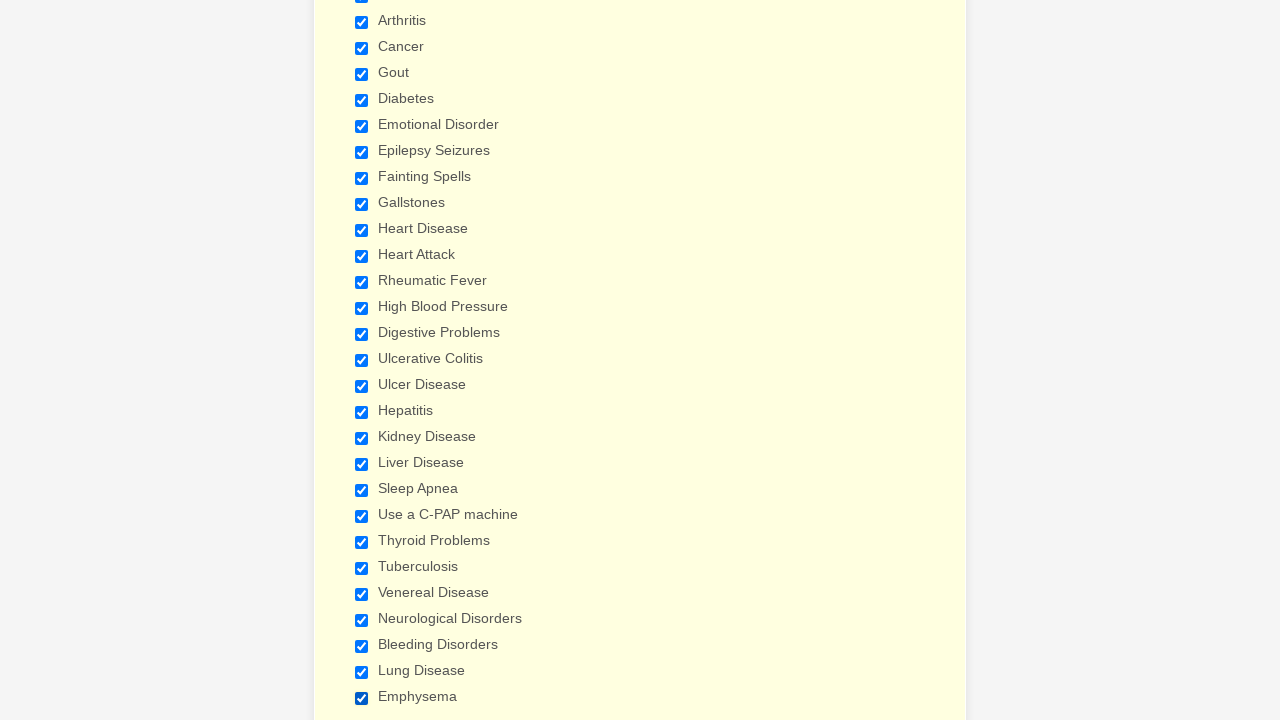

Verified a checkbox is selected
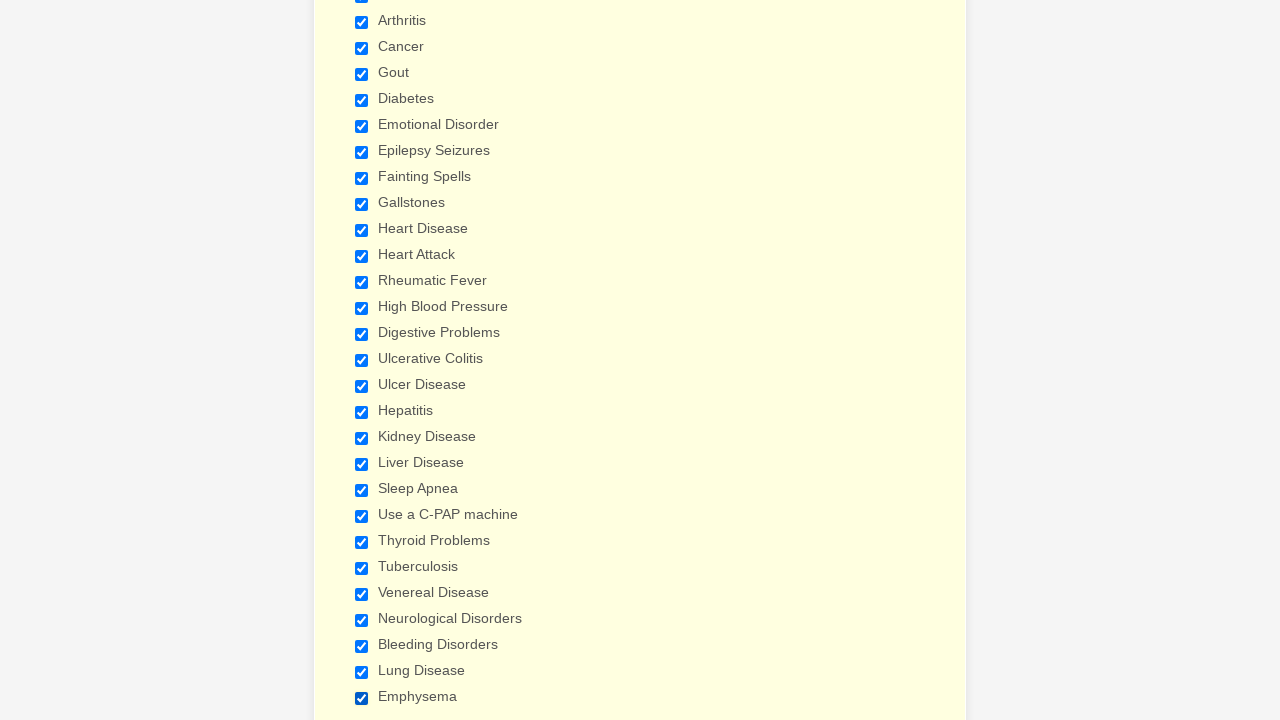

Verified a checkbox is selected
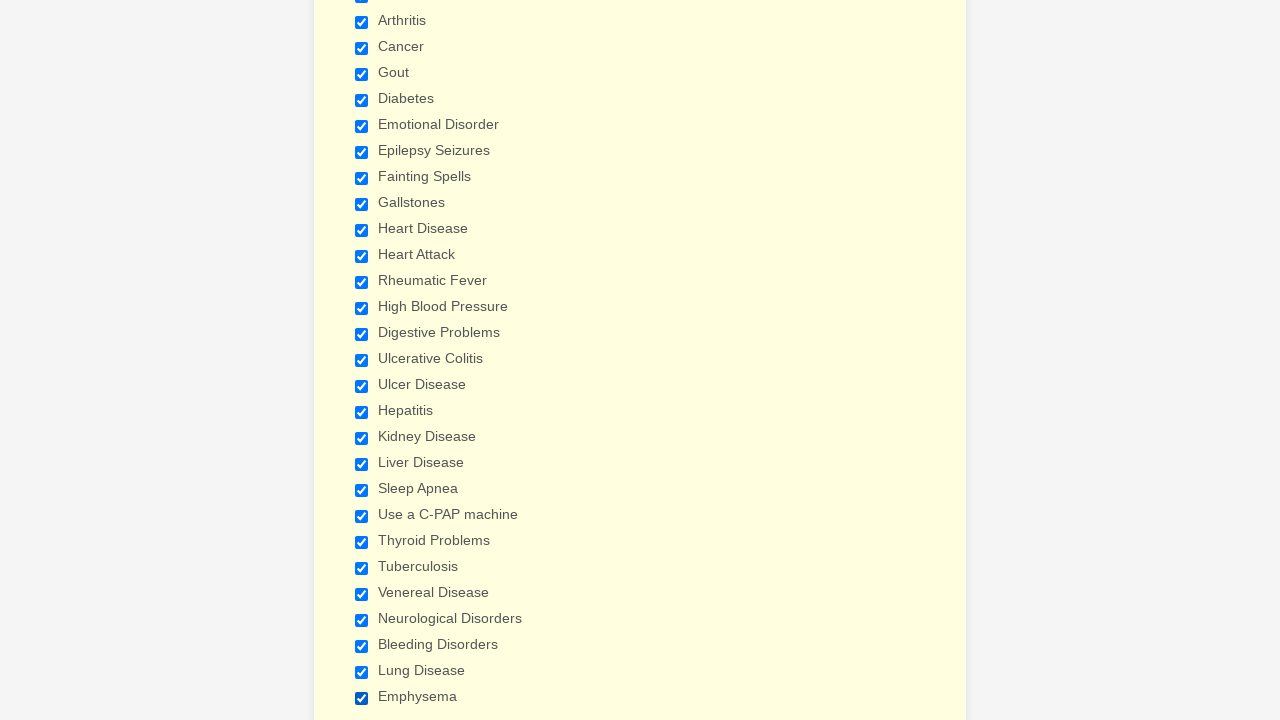

Verified a checkbox is selected
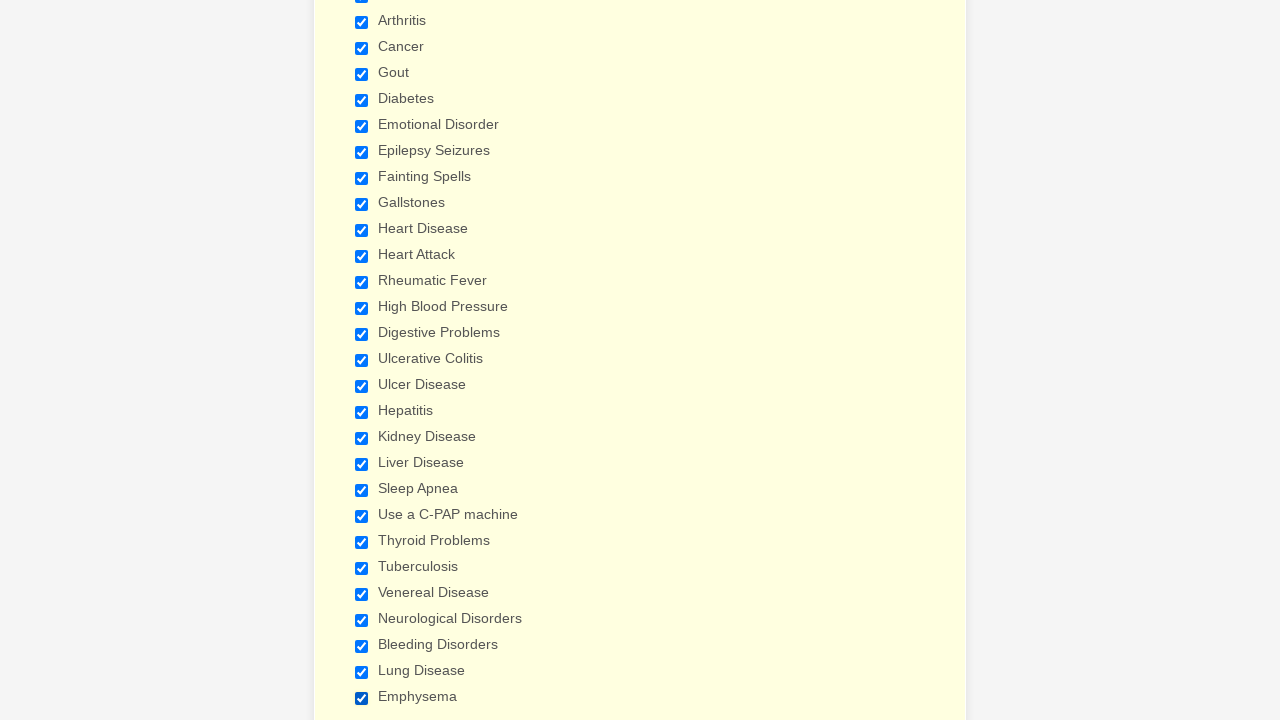

Verified a checkbox is selected
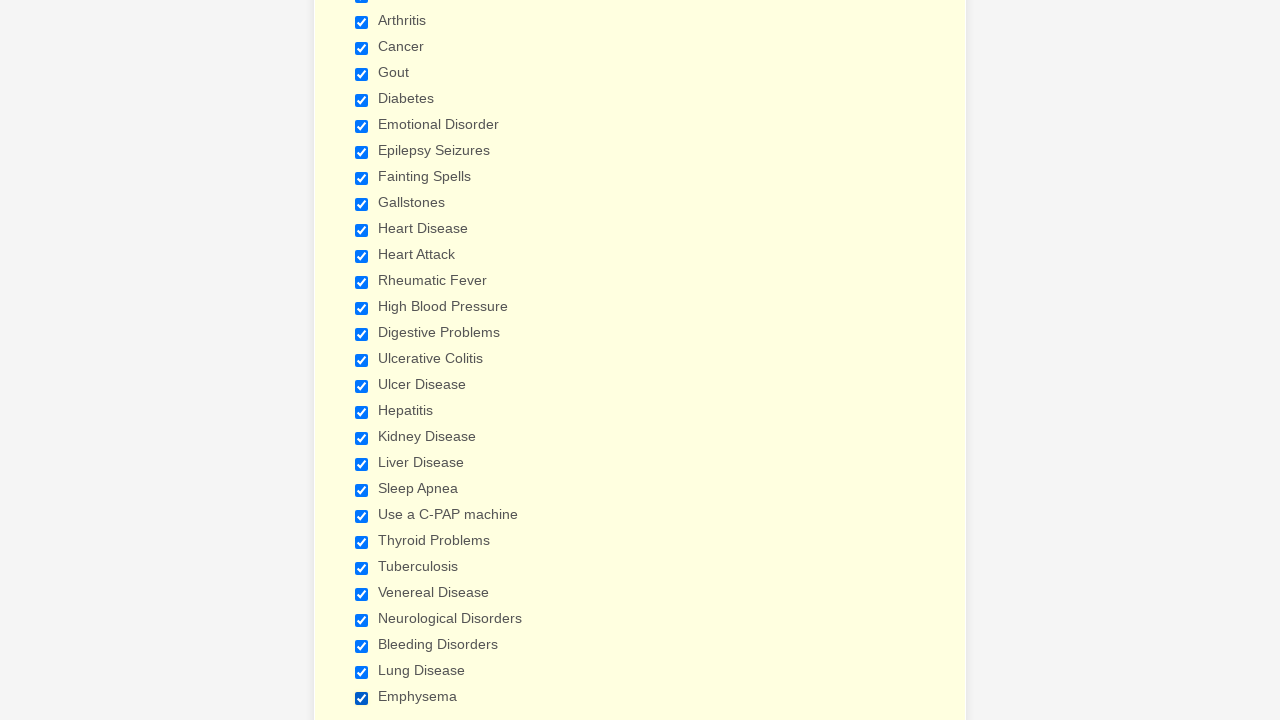

Verified a checkbox is selected
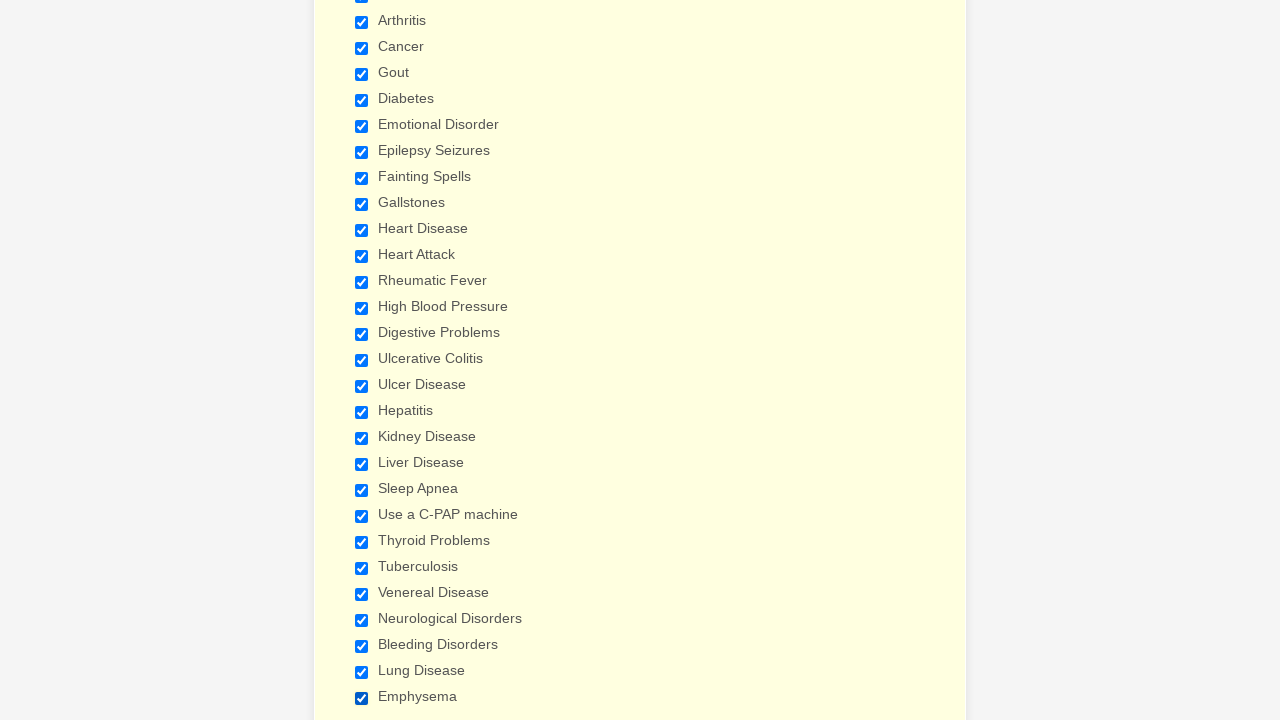

Verified a checkbox is selected
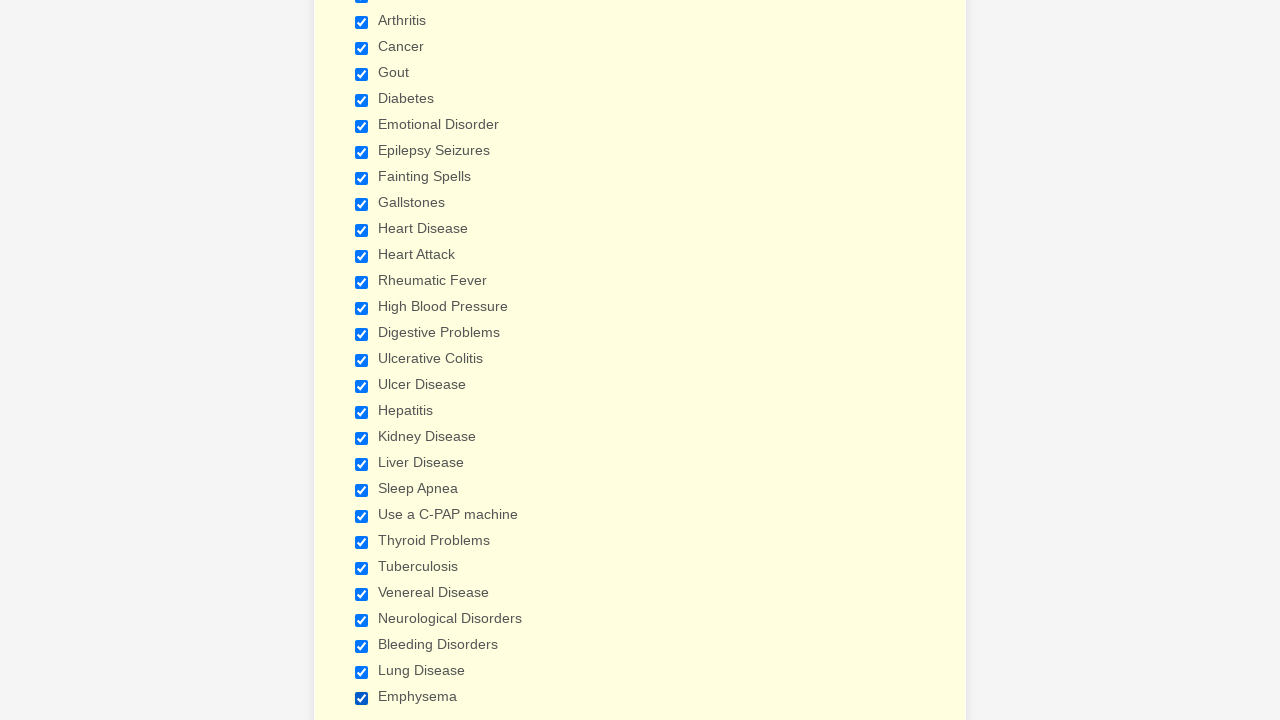

Verified a checkbox is selected
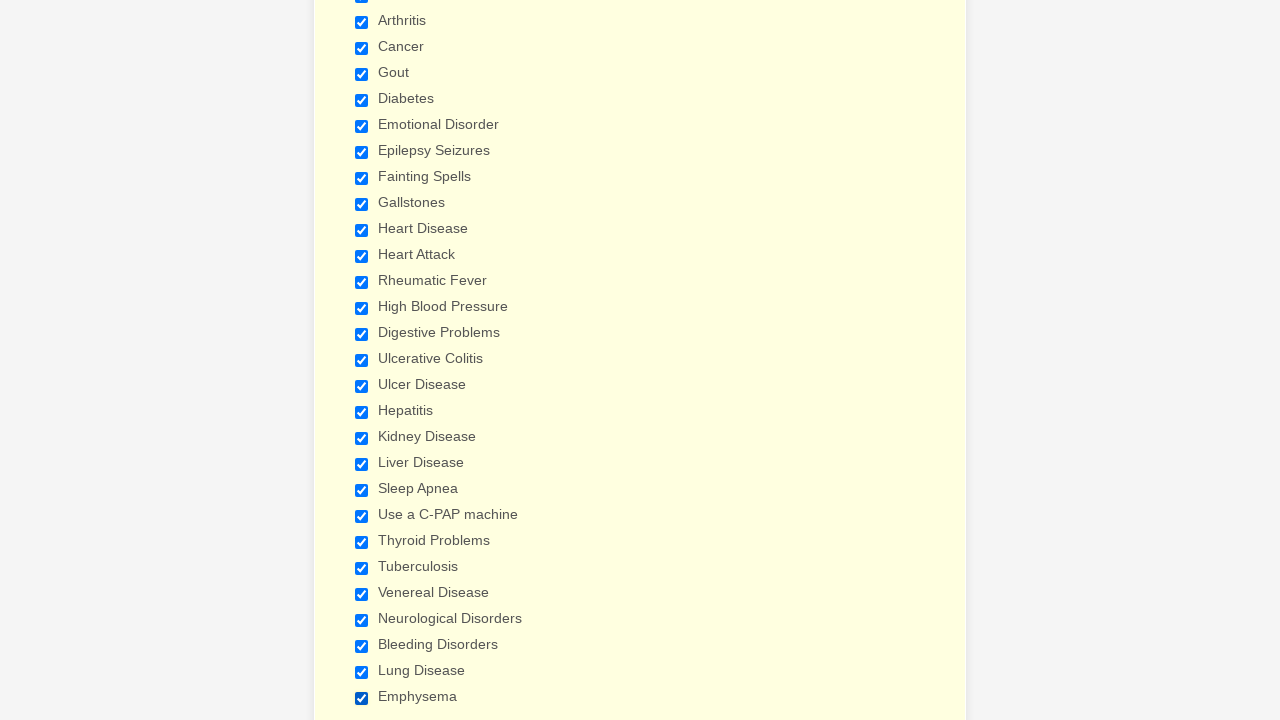

Verified a checkbox is selected
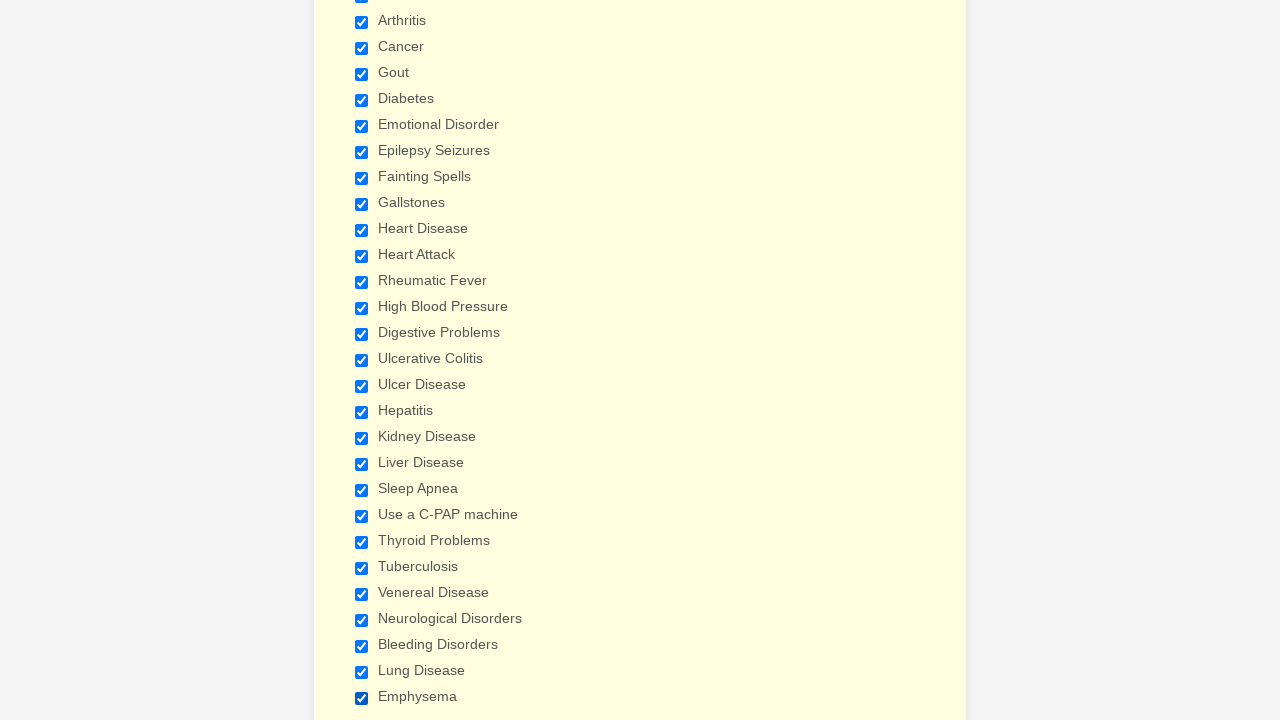

Verified a checkbox is selected
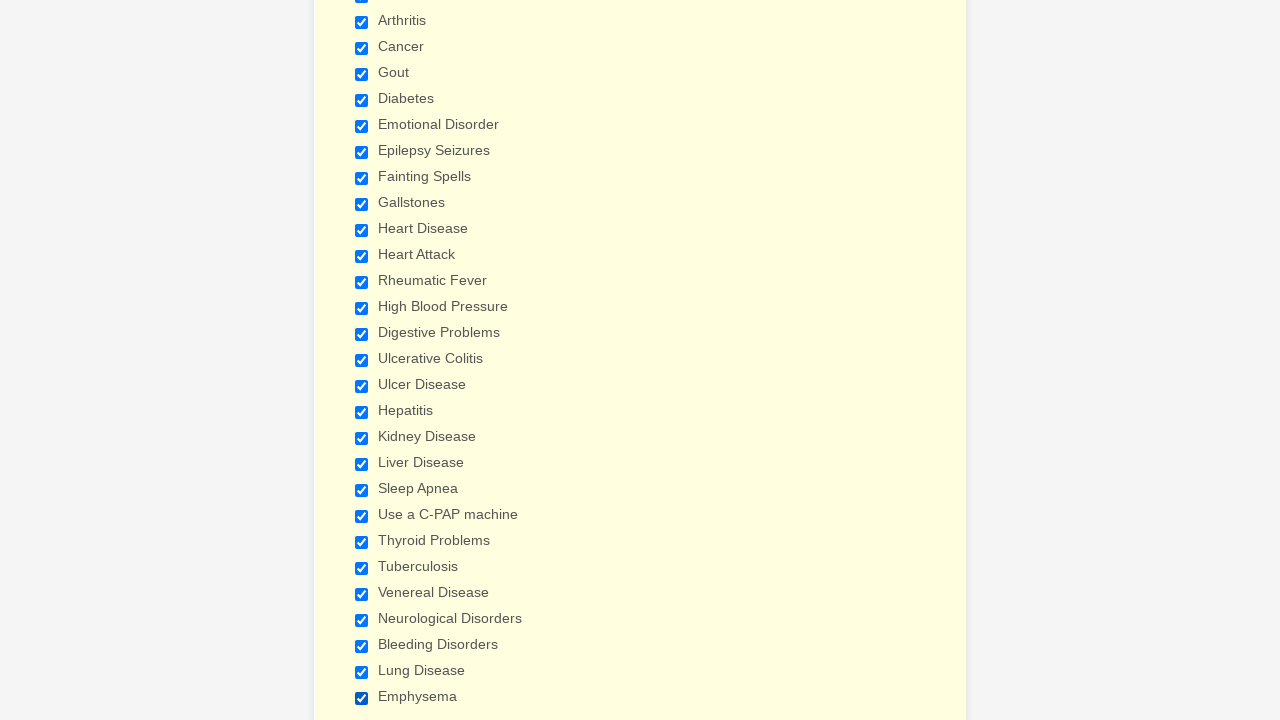

Verified a checkbox is selected
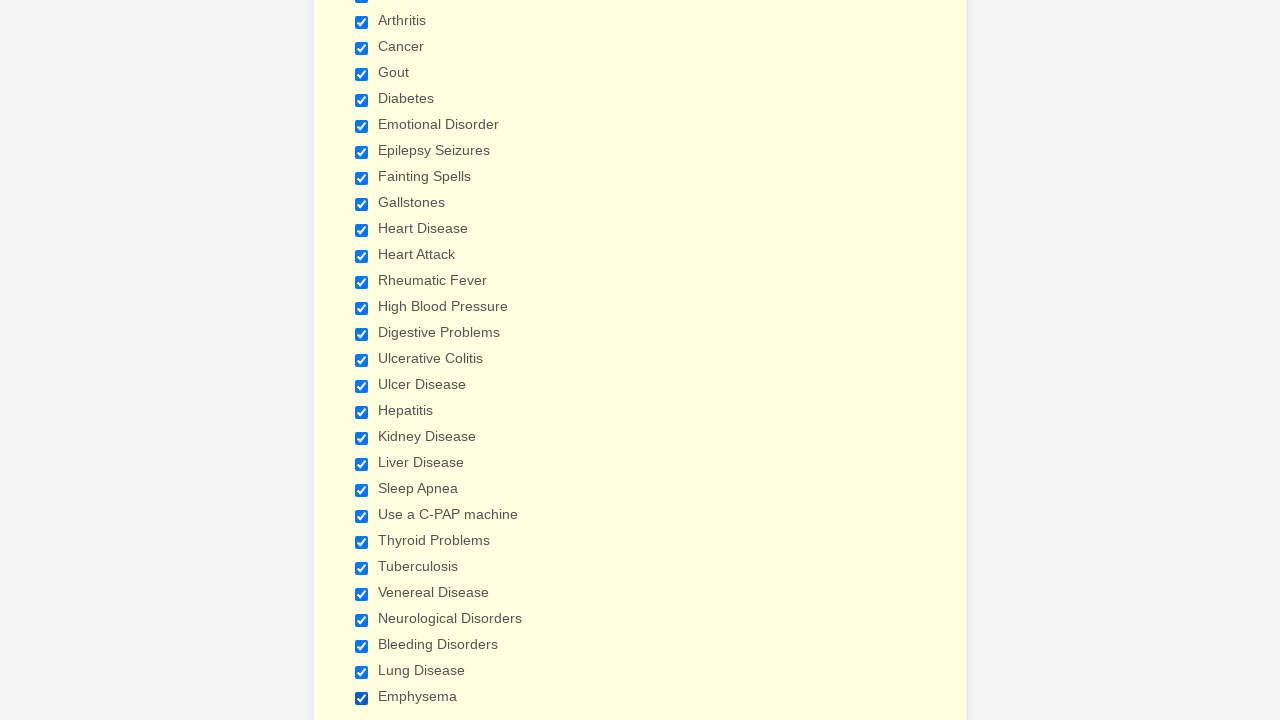

Verified a checkbox is selected
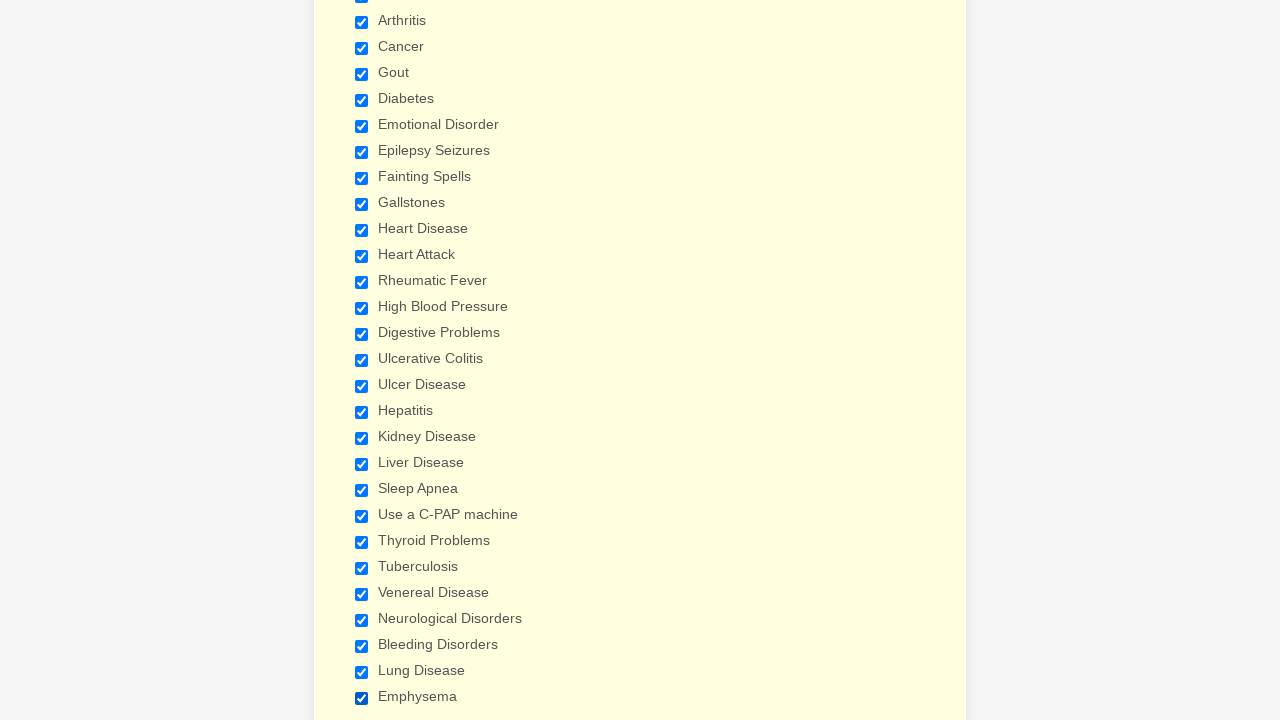

Verified a checkbox is selected
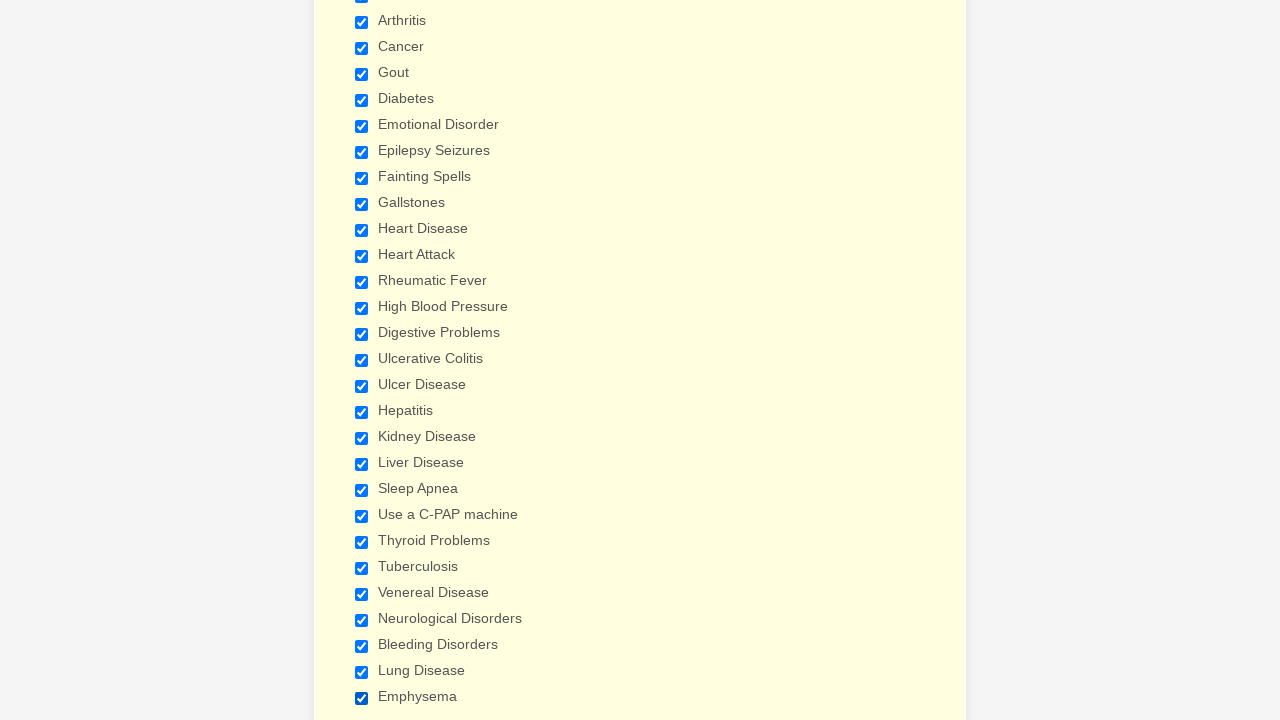

Verified a checkbox is selected
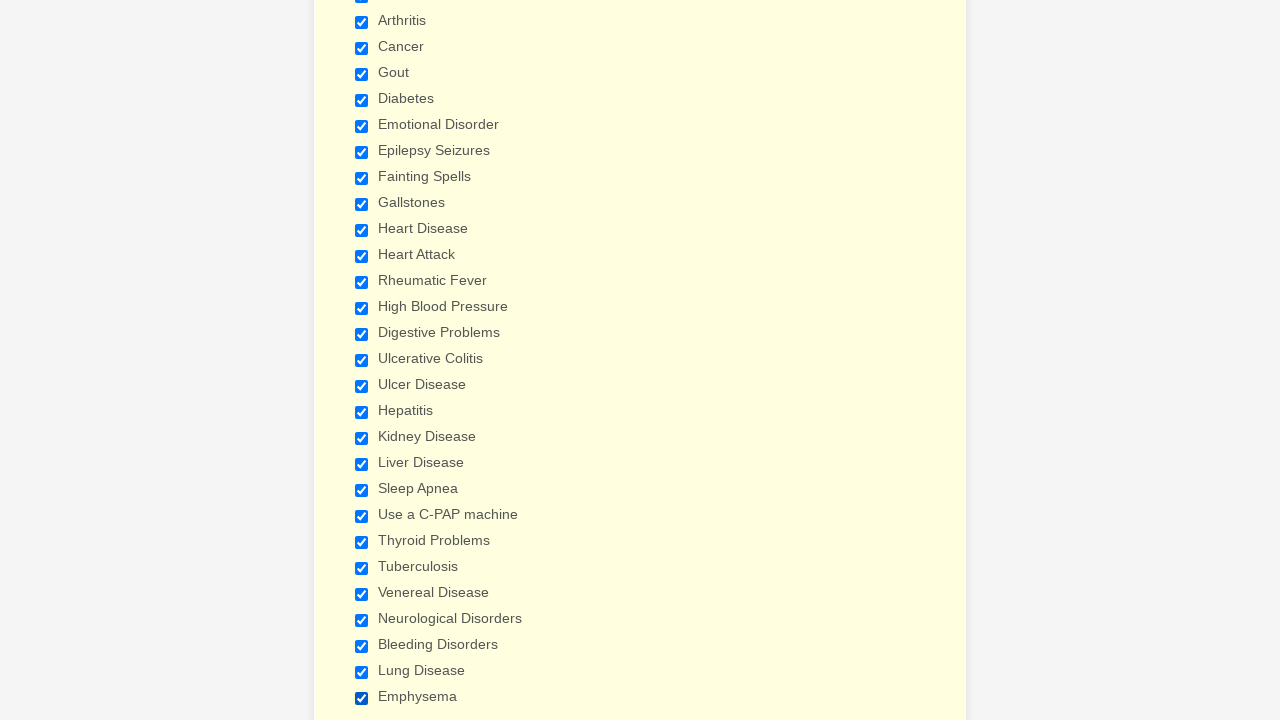

Verified a checkbox is selected
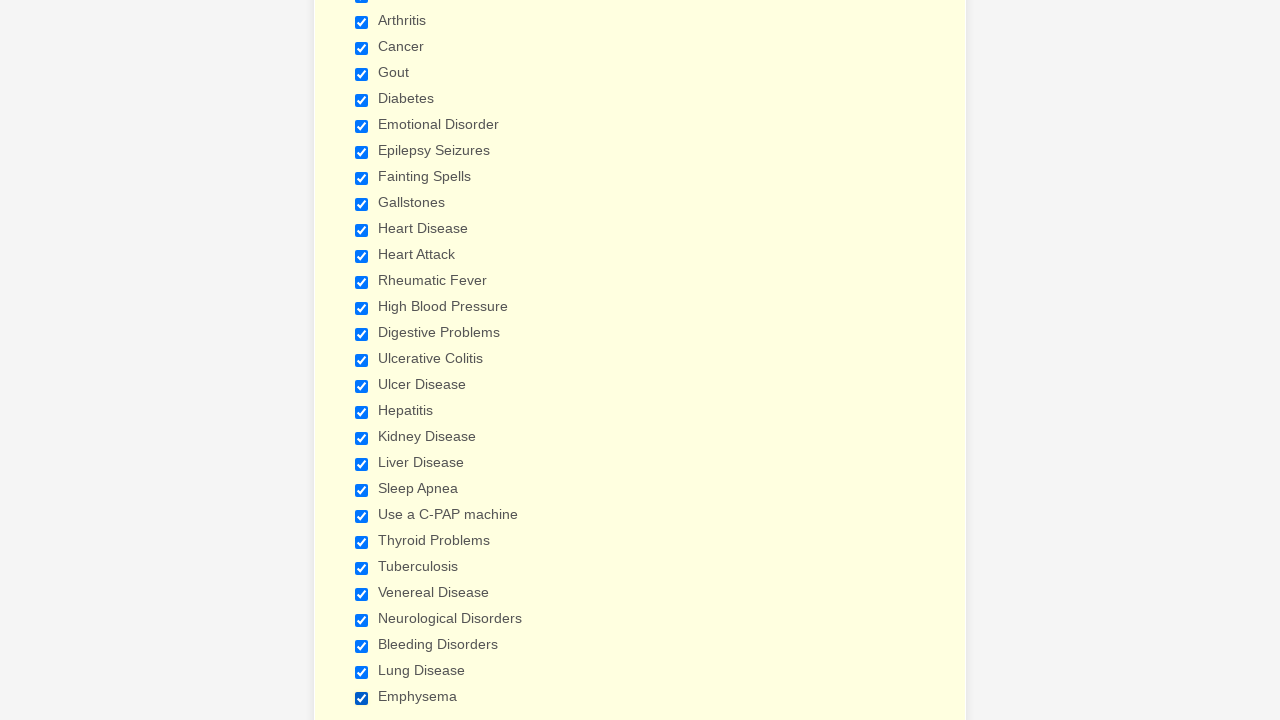

Verified a checkbox is selected
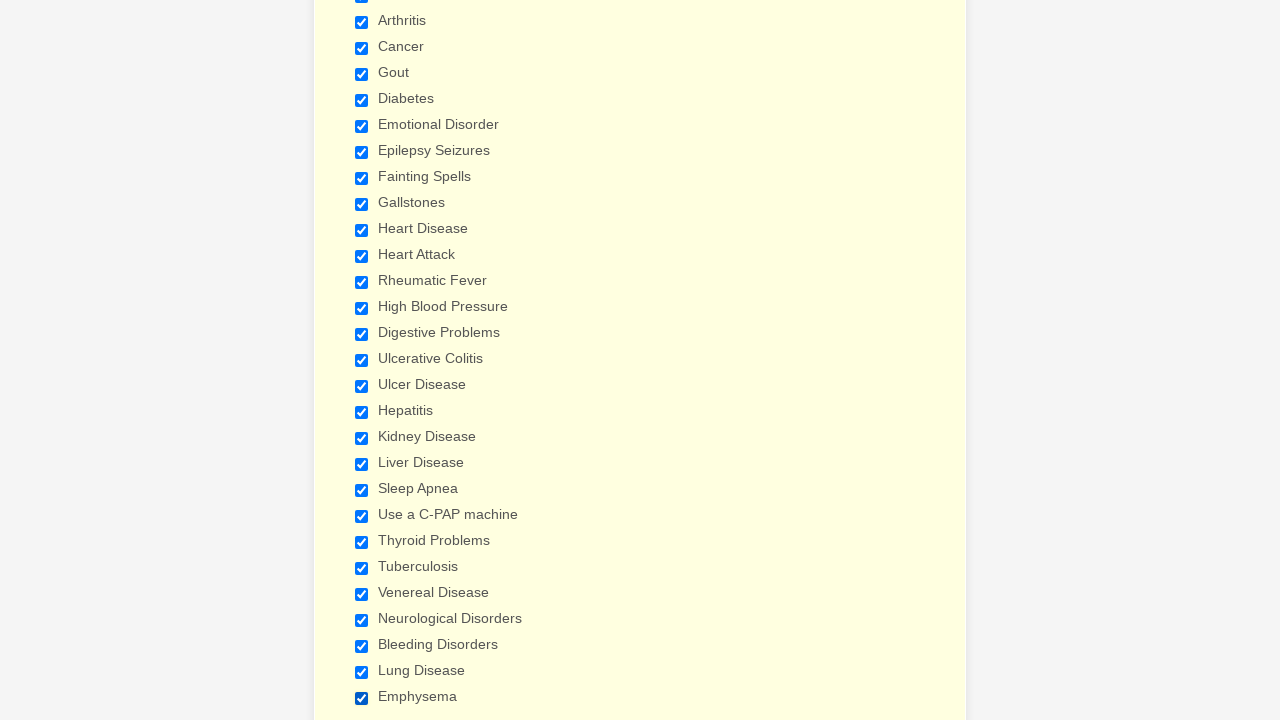

Verified a checkbox is selected
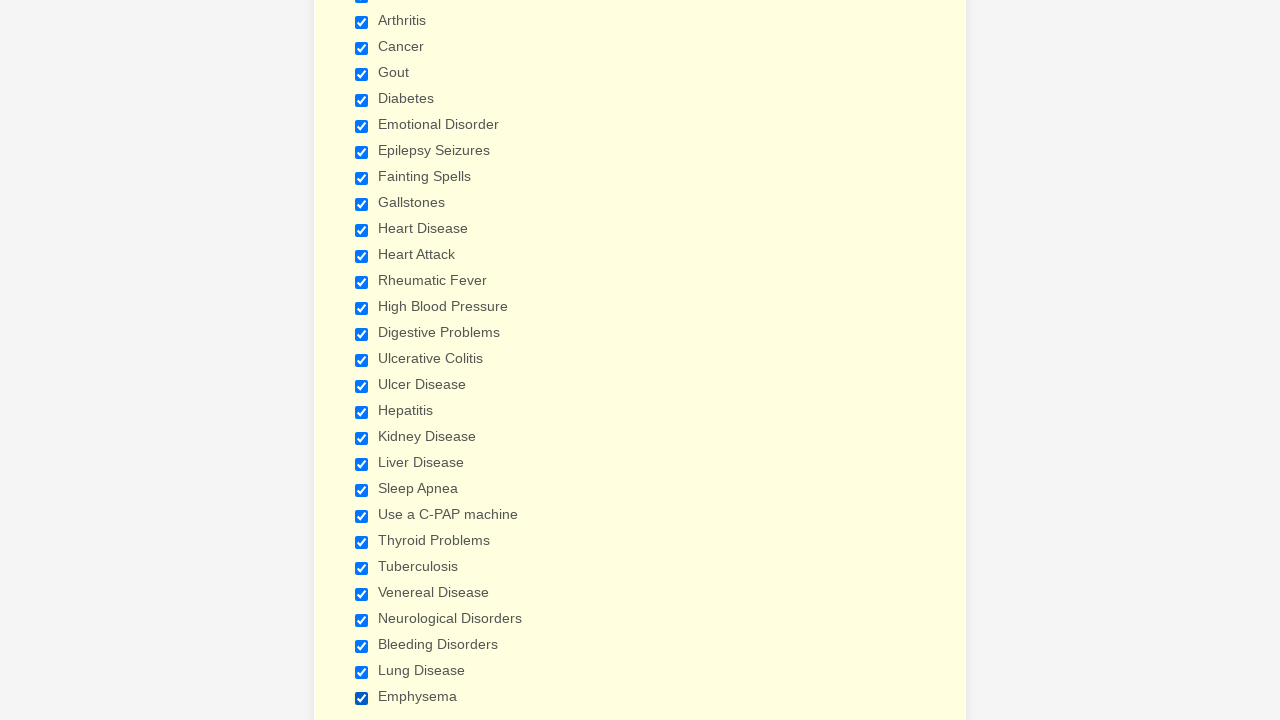

Verified a checkbox is selected
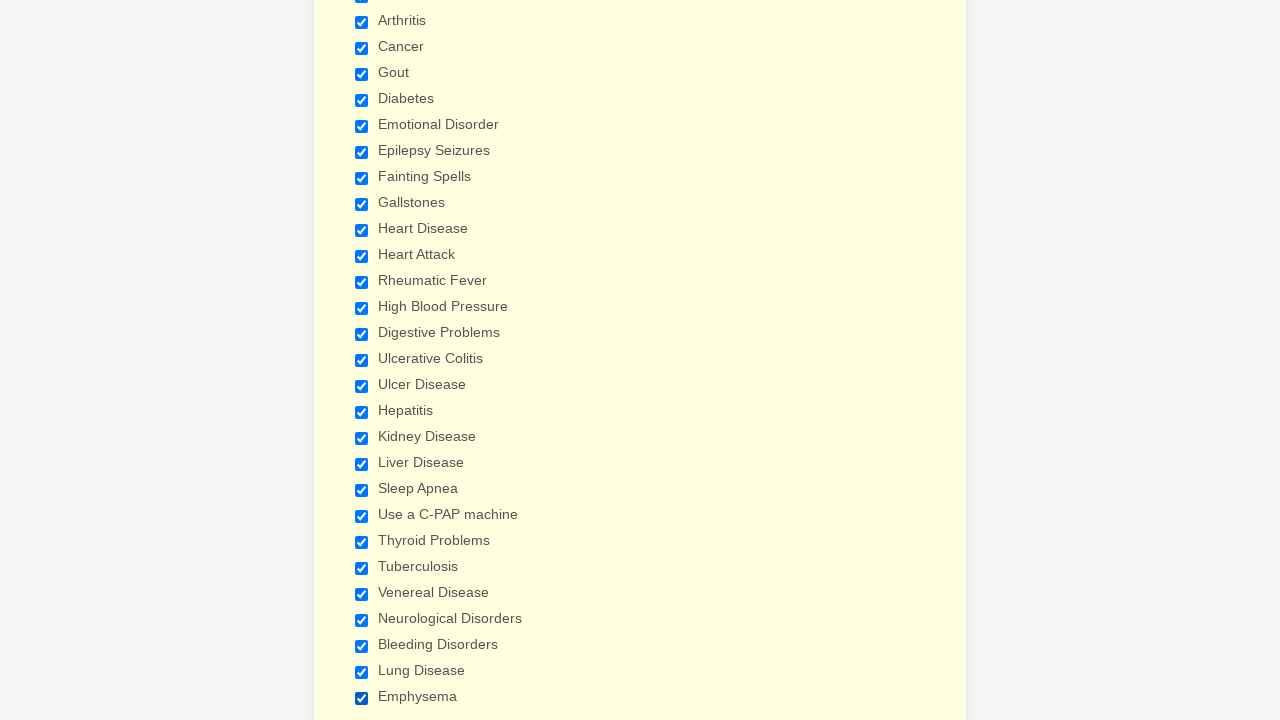

Verified a checkbox is selected
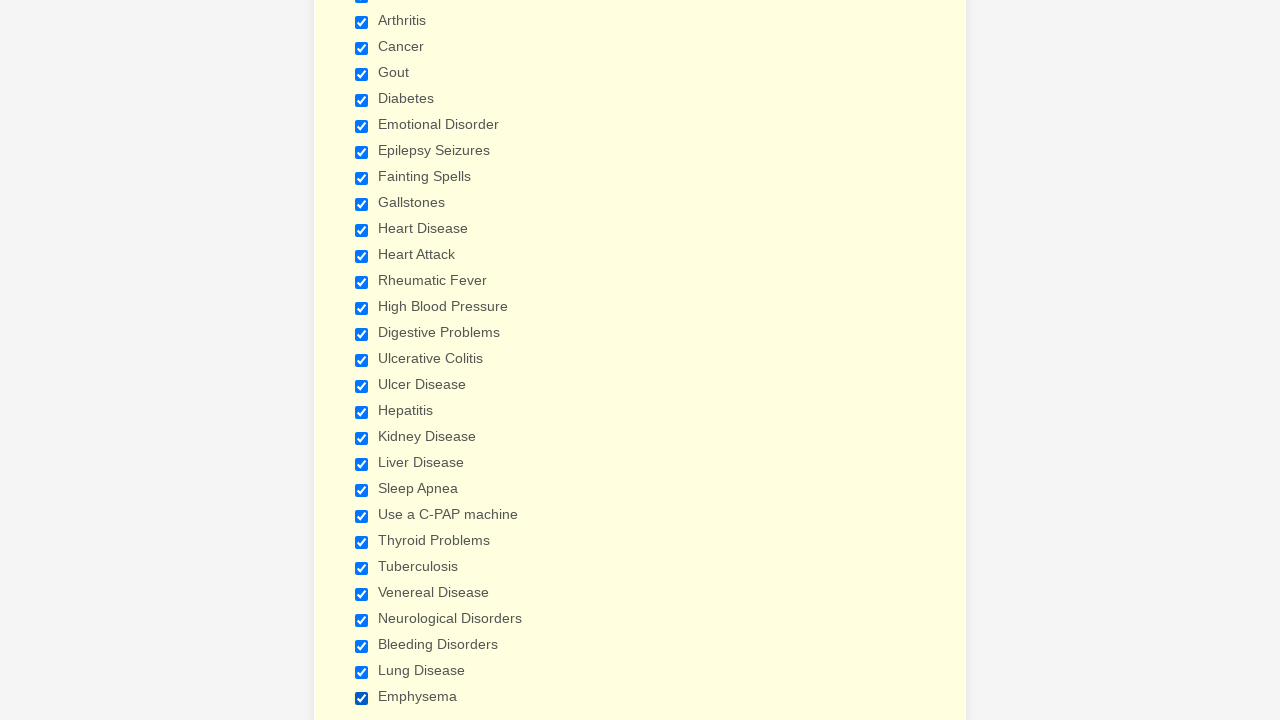

Verified a checkbox is selected
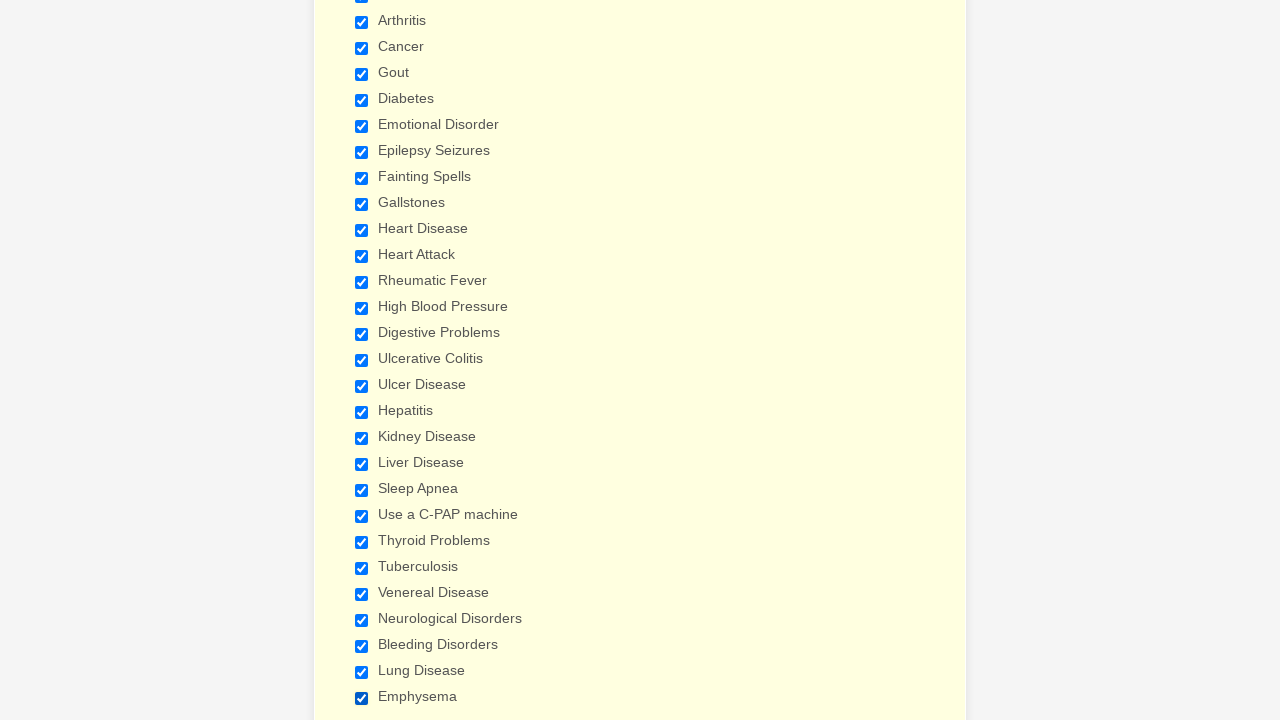

Verified a checkbox is selected
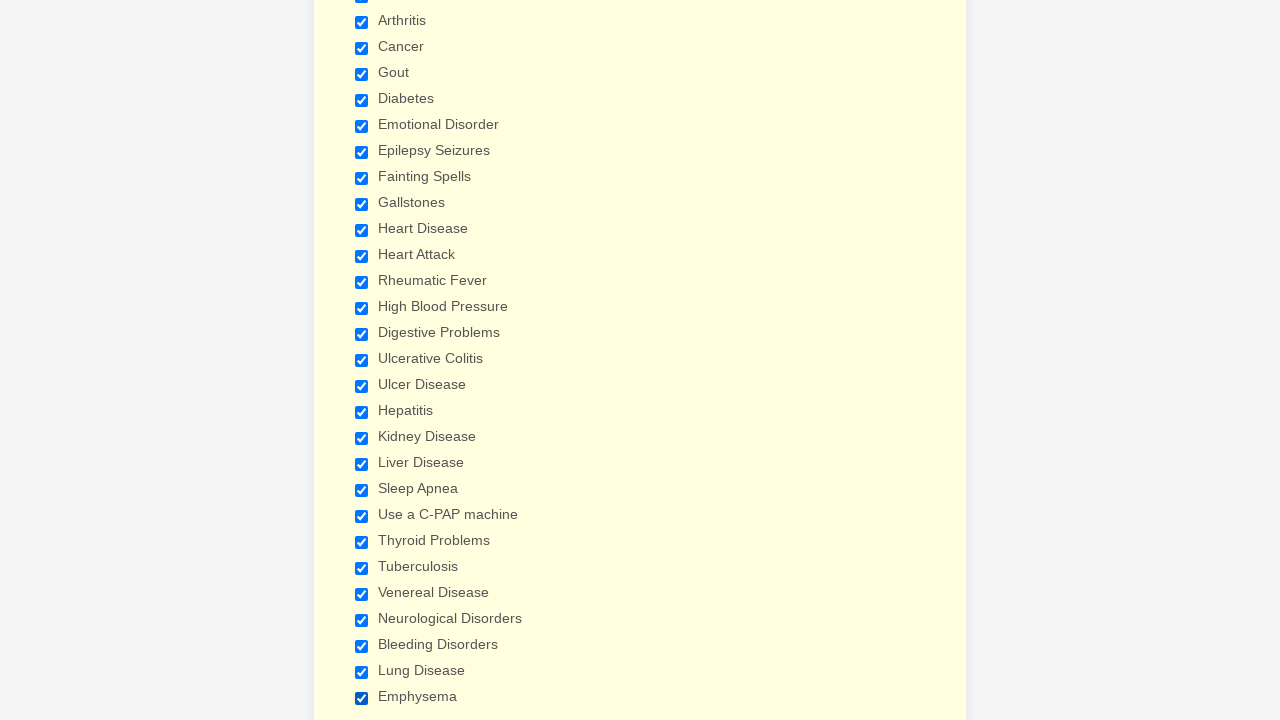

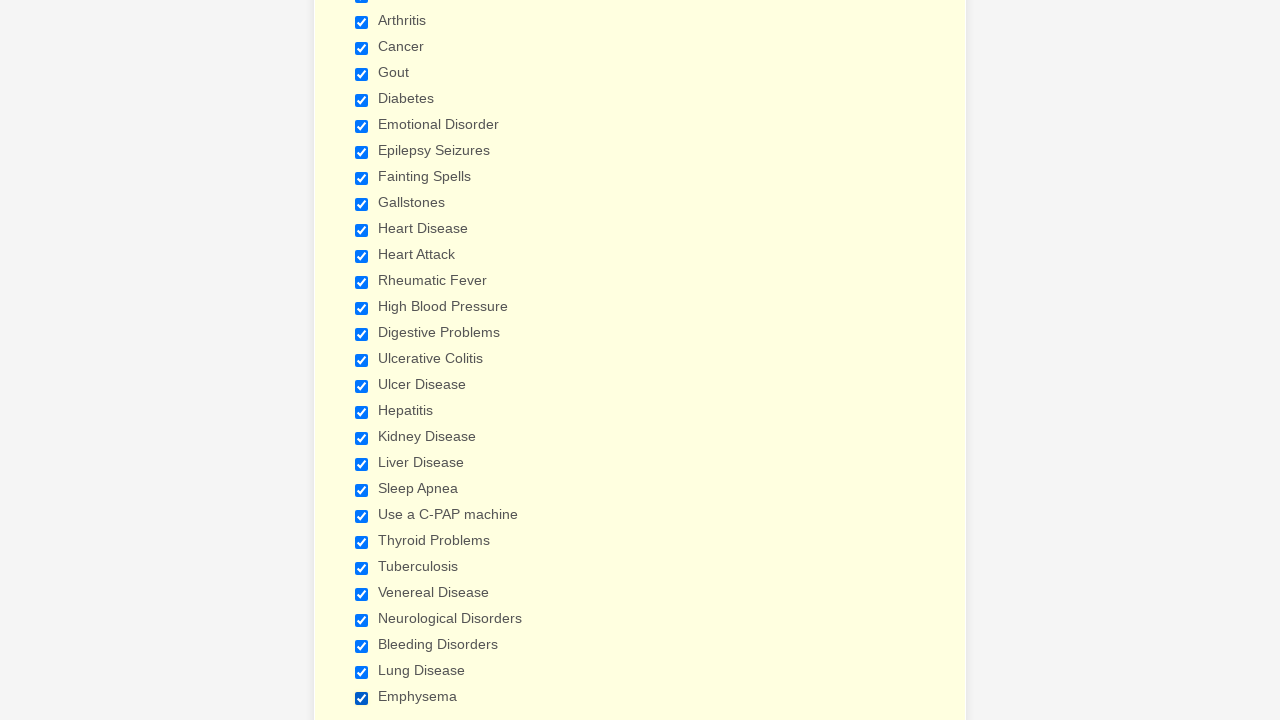